Tests the order placement functionality on demoblaze.com by filling out order forms with different types of input data (valid text, numbers, and special characters)

Starting URL: https://www.demoblaze.com/cart.html

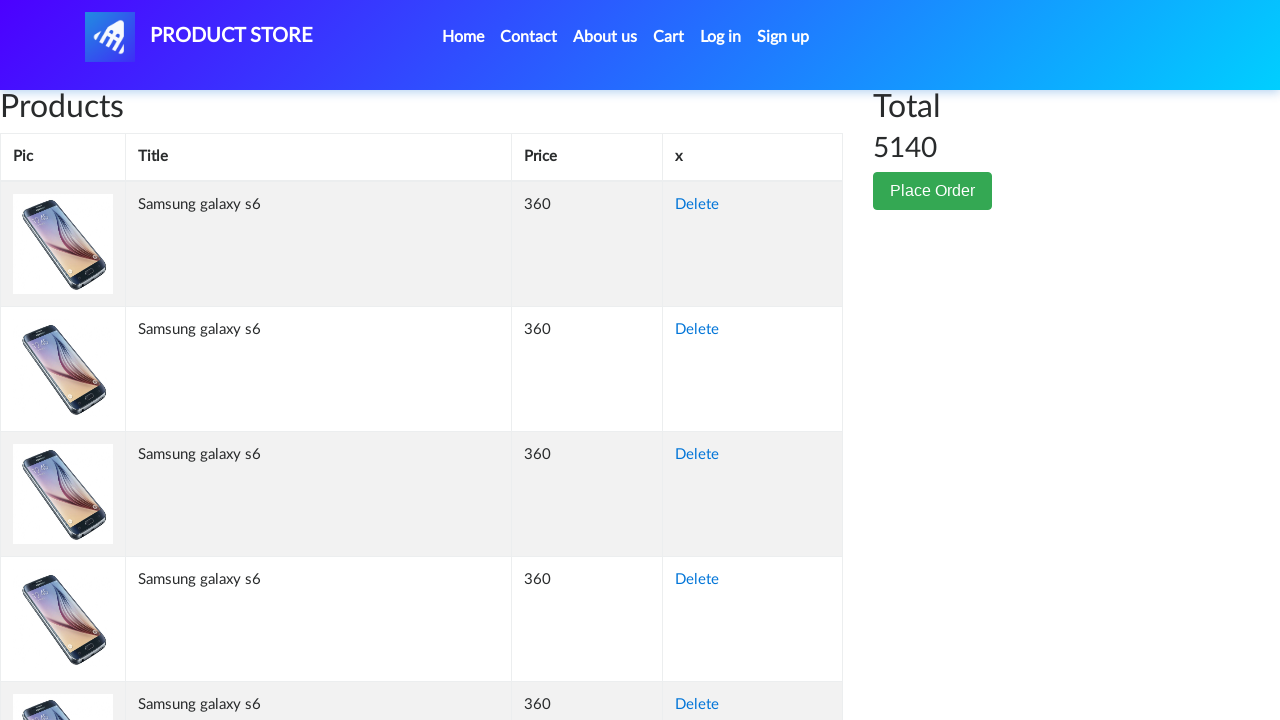

Clicked order modal button to open order form at (933, 191) on [data-target='#orderModal']
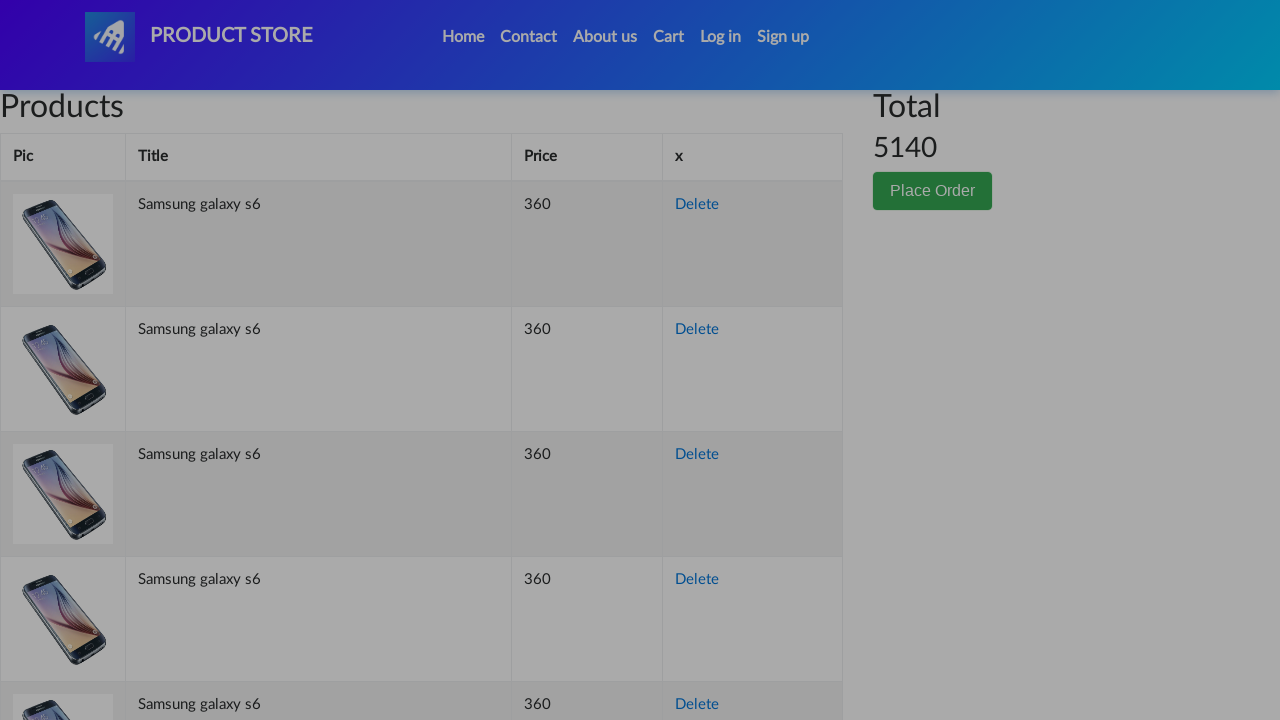

Waited for order modal to load
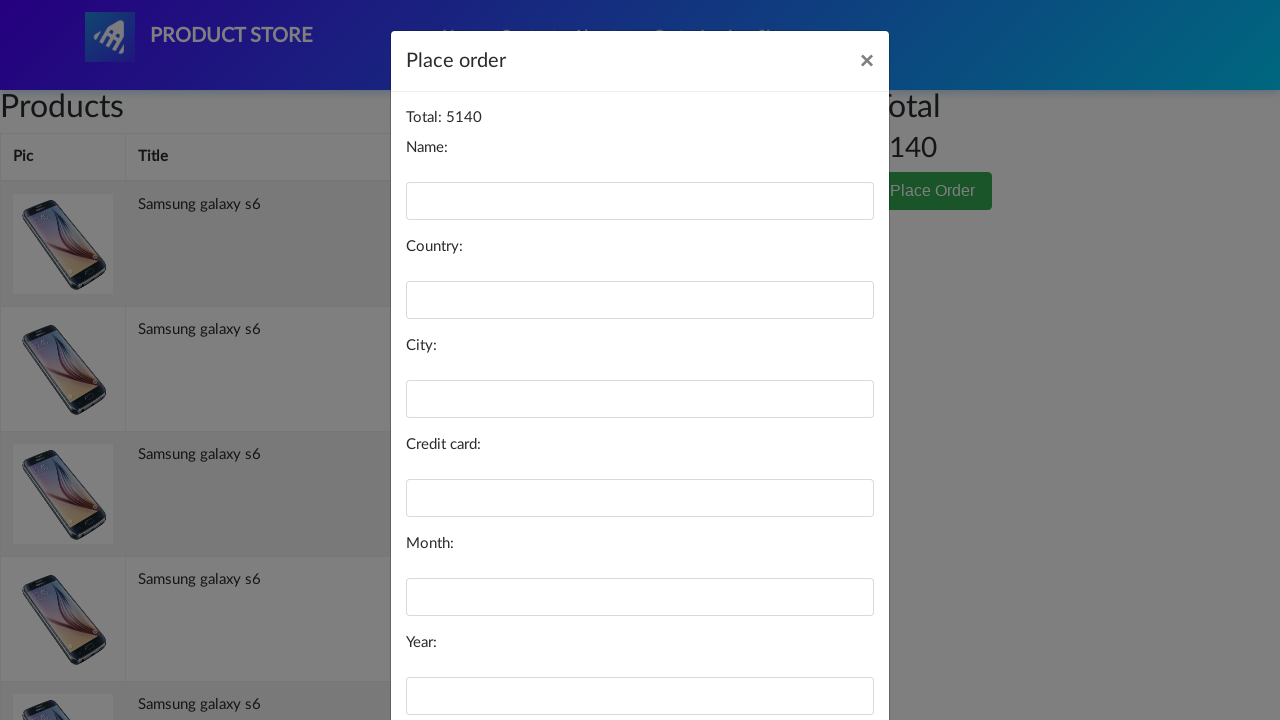

Filled name field with 'Mutia' on #name
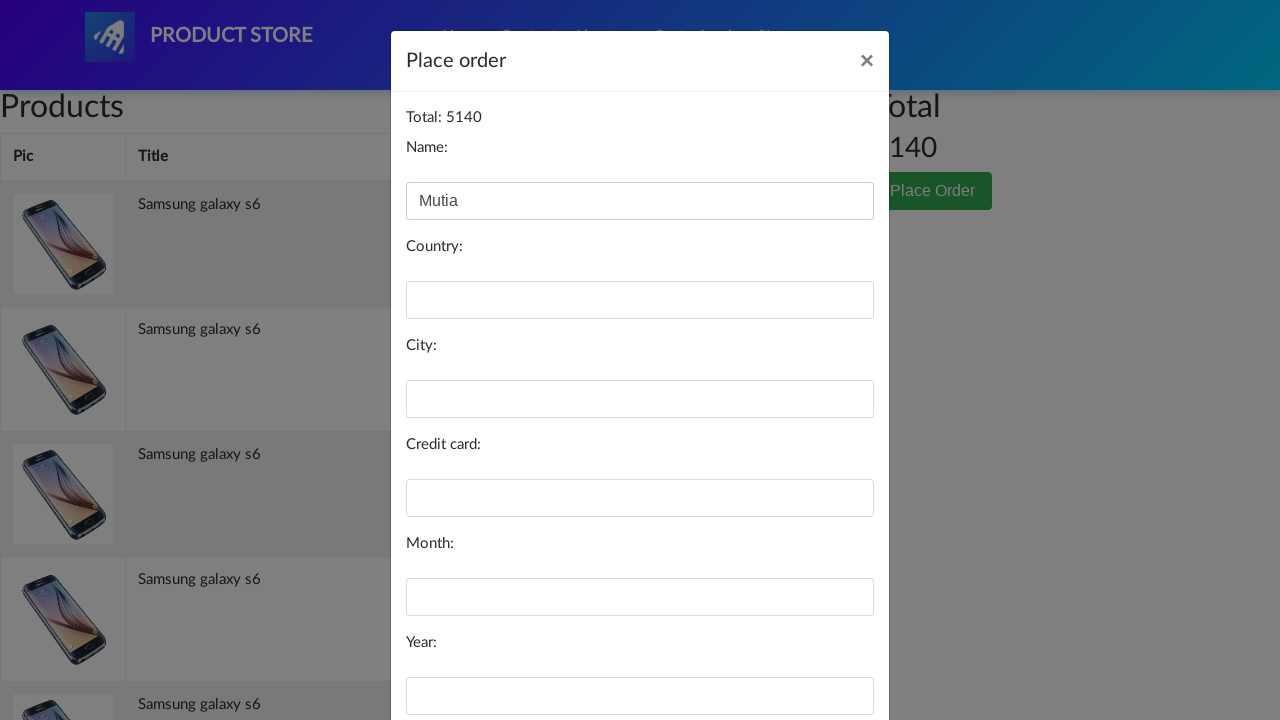

Filled country field with 'indonesia' on #country
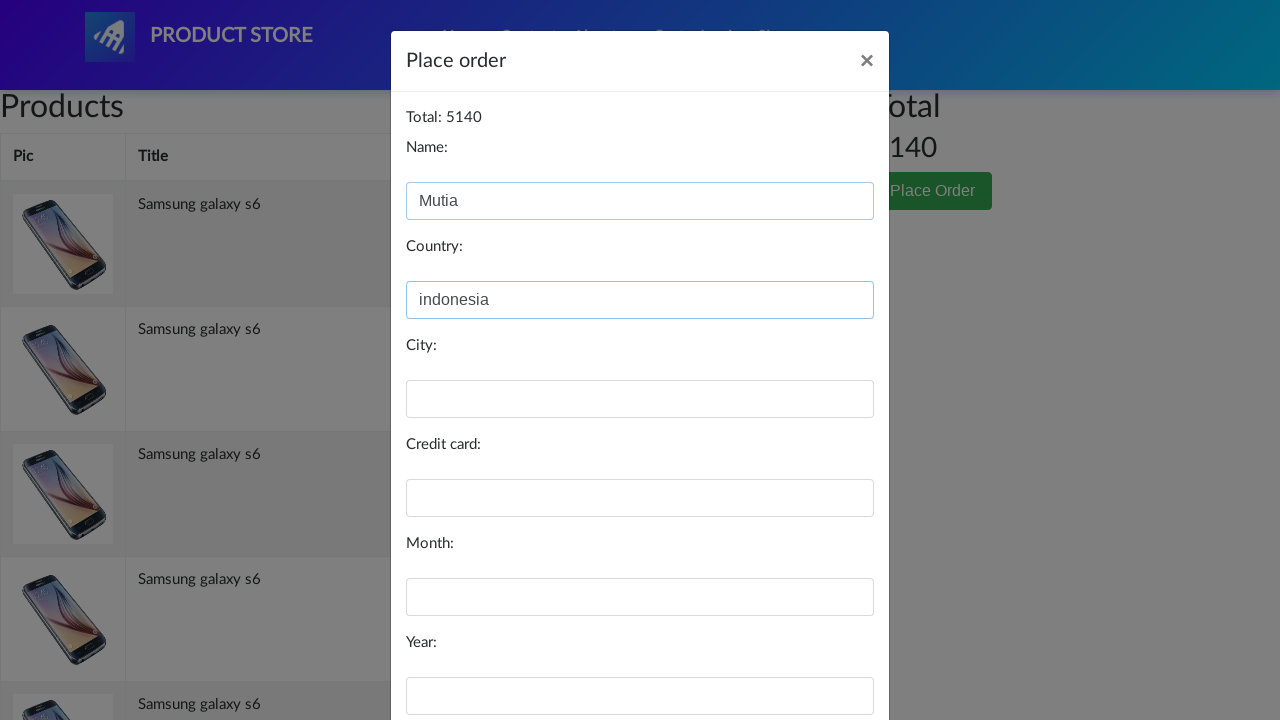

Filled city field with 'jakarta' on #city
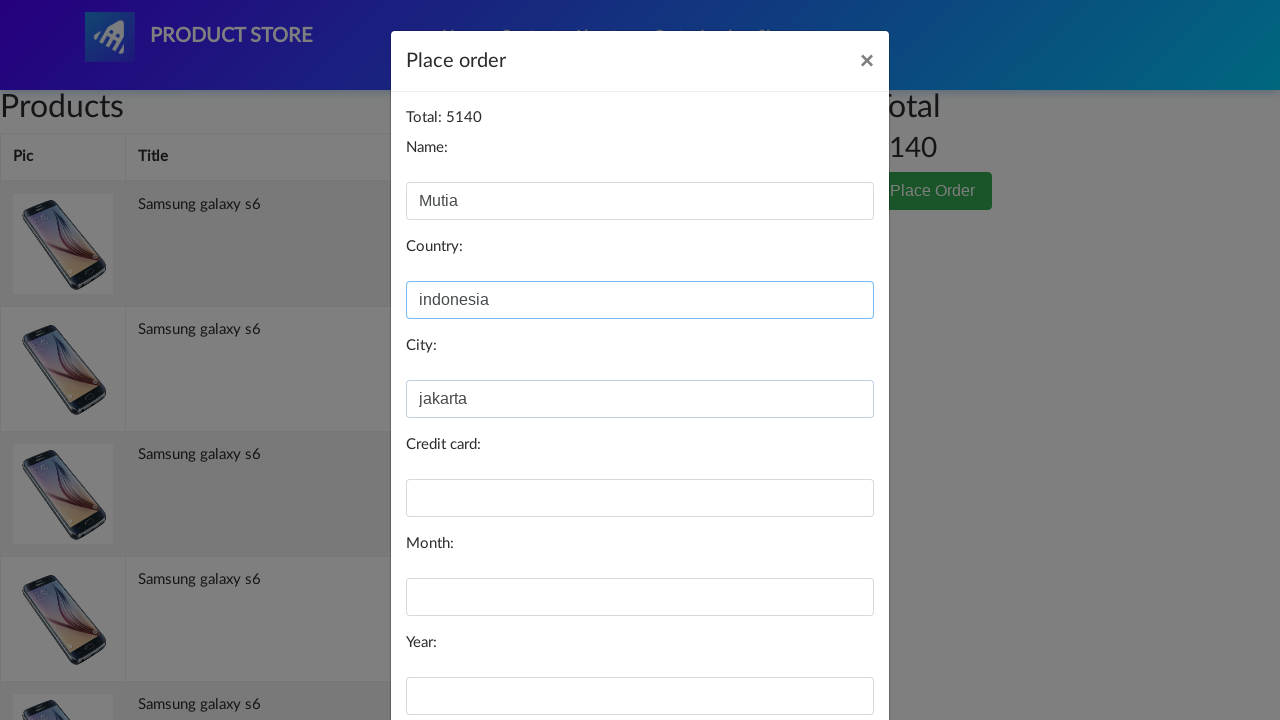

Filled card field with '123456' on #card
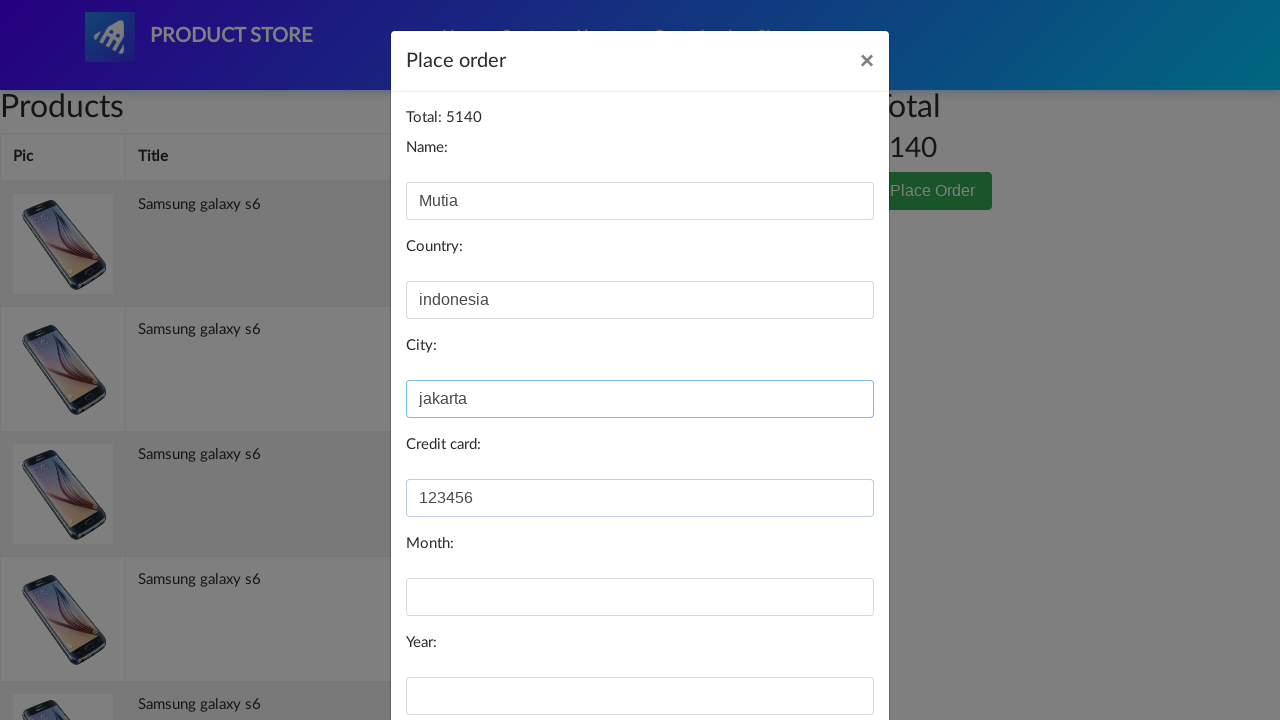

Filled month field with 'June' on #month
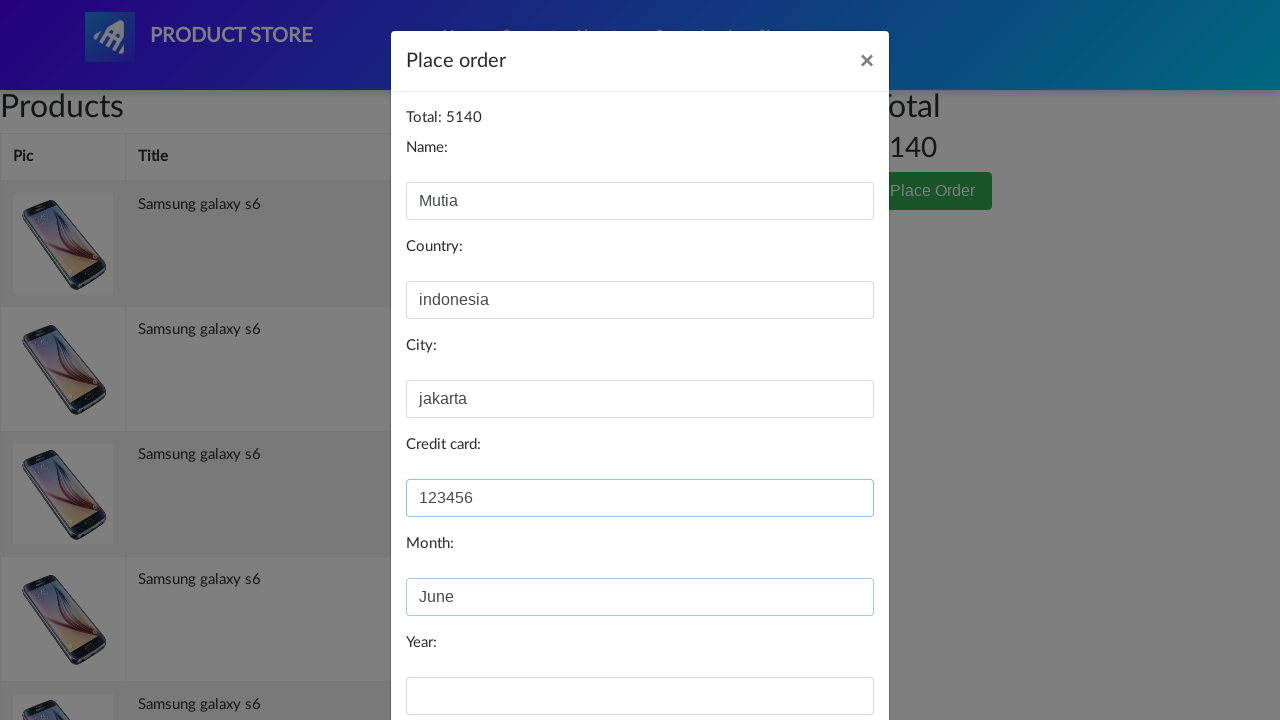

Filled year field with '2023' on #year
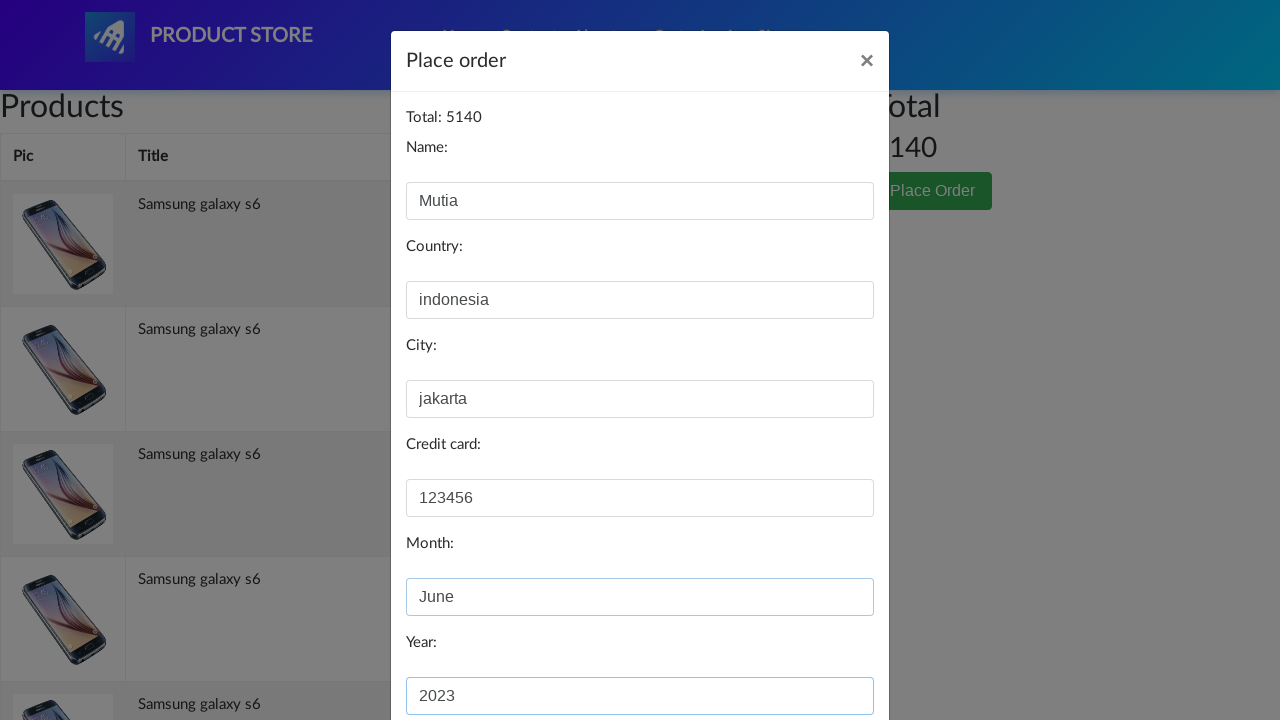

Clicked purchase order button for first attempt with valid data at (823, 655) on [onclick='purchaseOrder()']
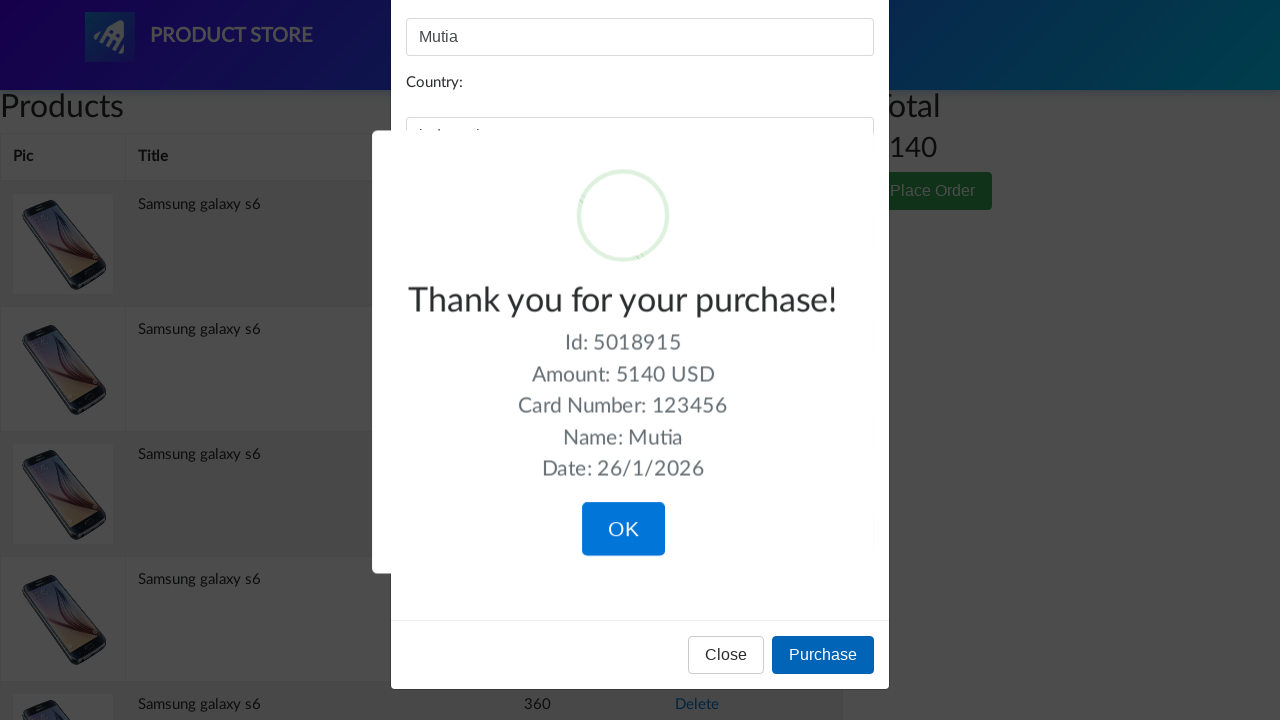

Waited for purchase confirmation or response
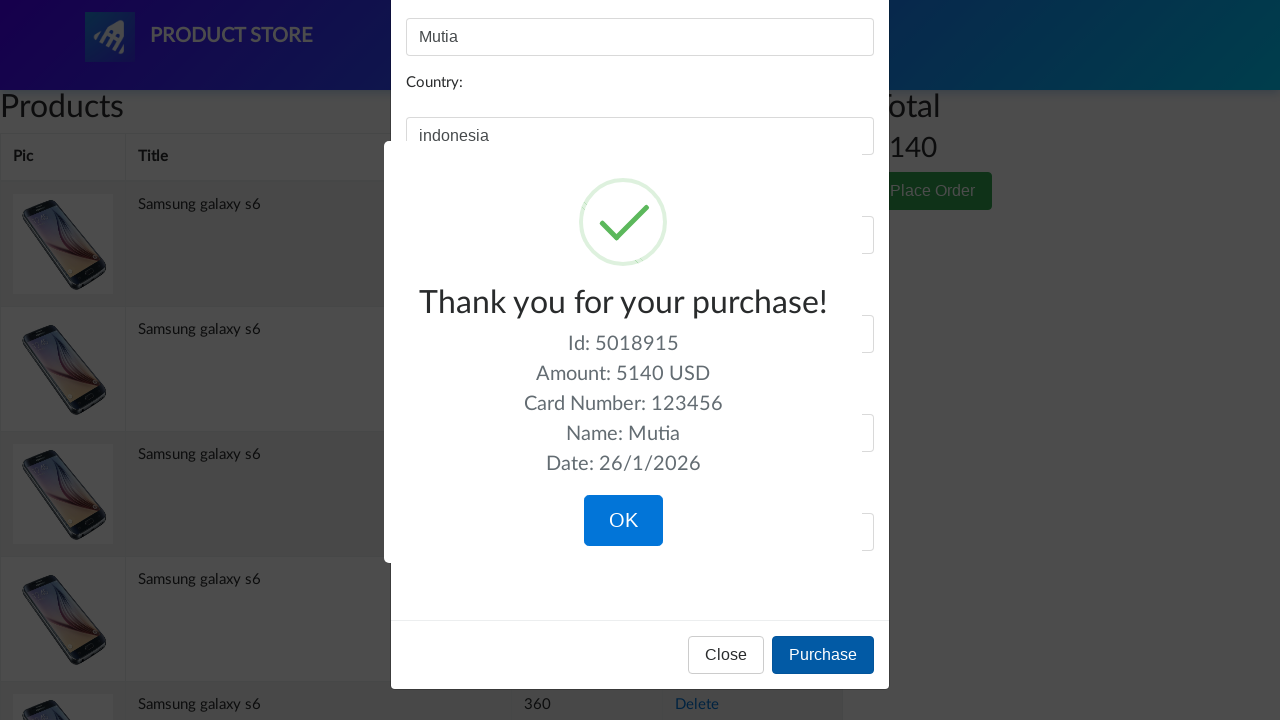

Navigated back to cart for second order attempt
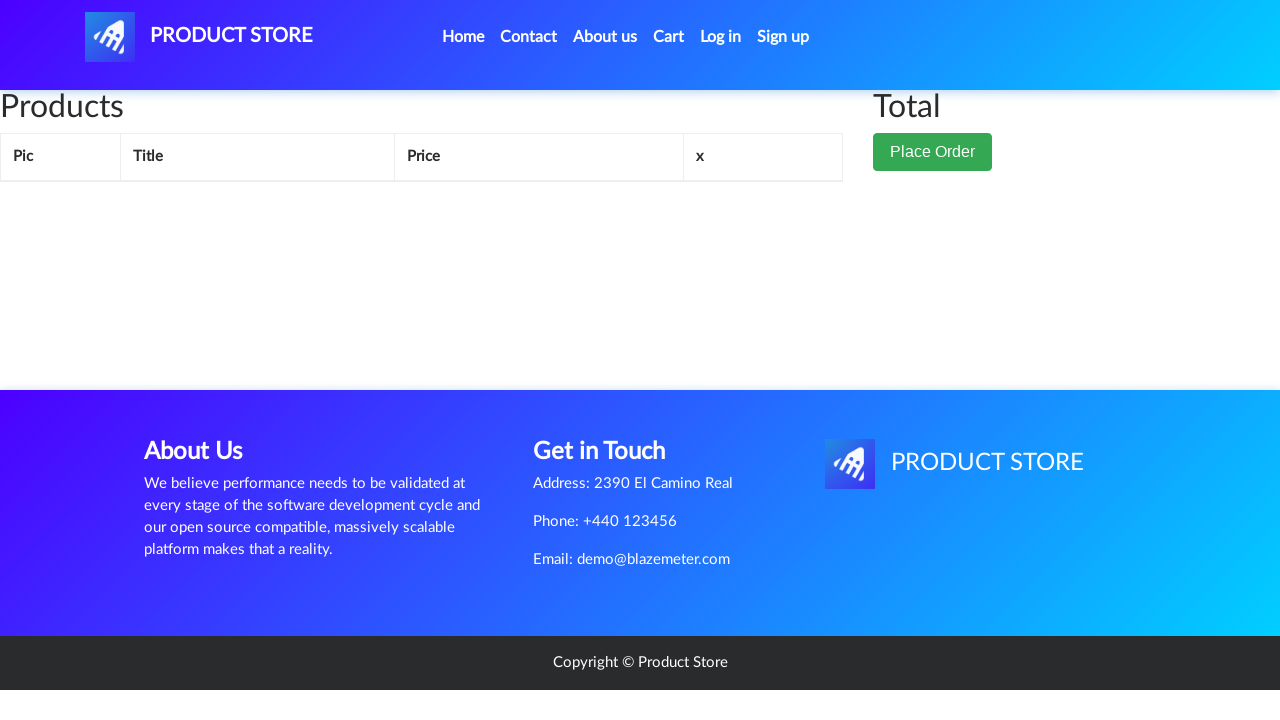

Waited for cart page to load
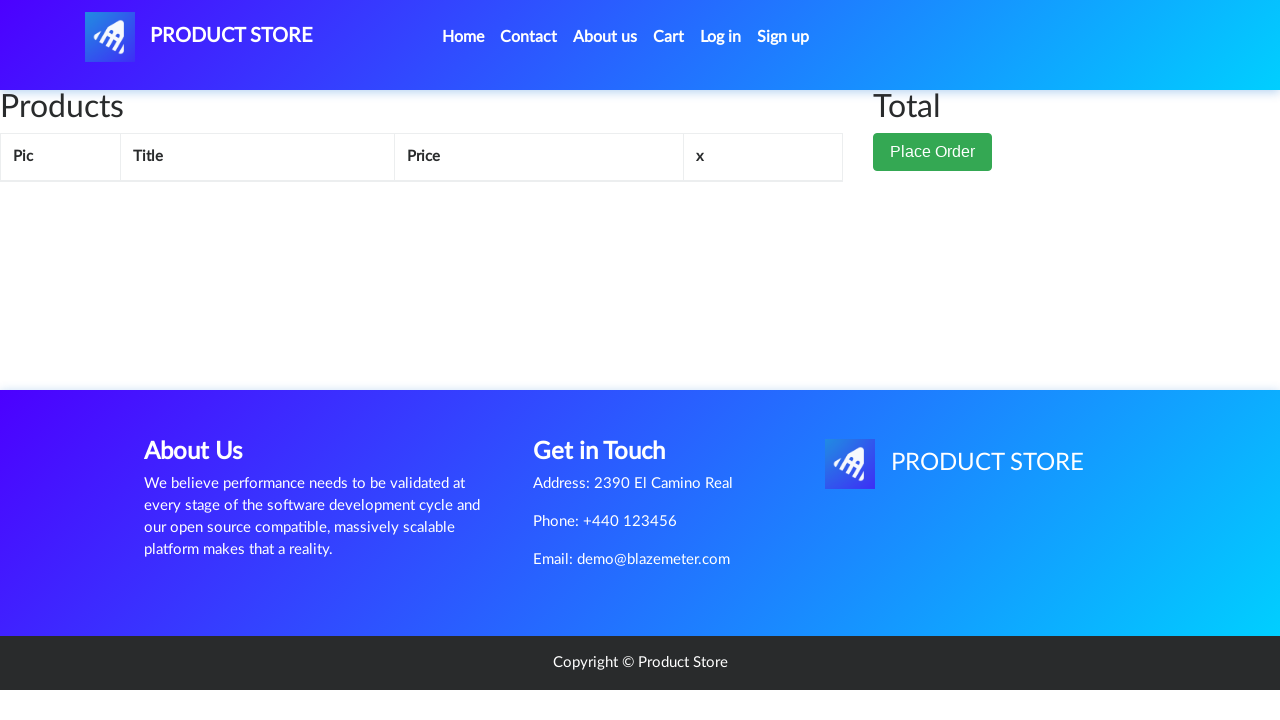

Clicked order modal button to open order form at (933, 152) on [data-target='#orderModal']
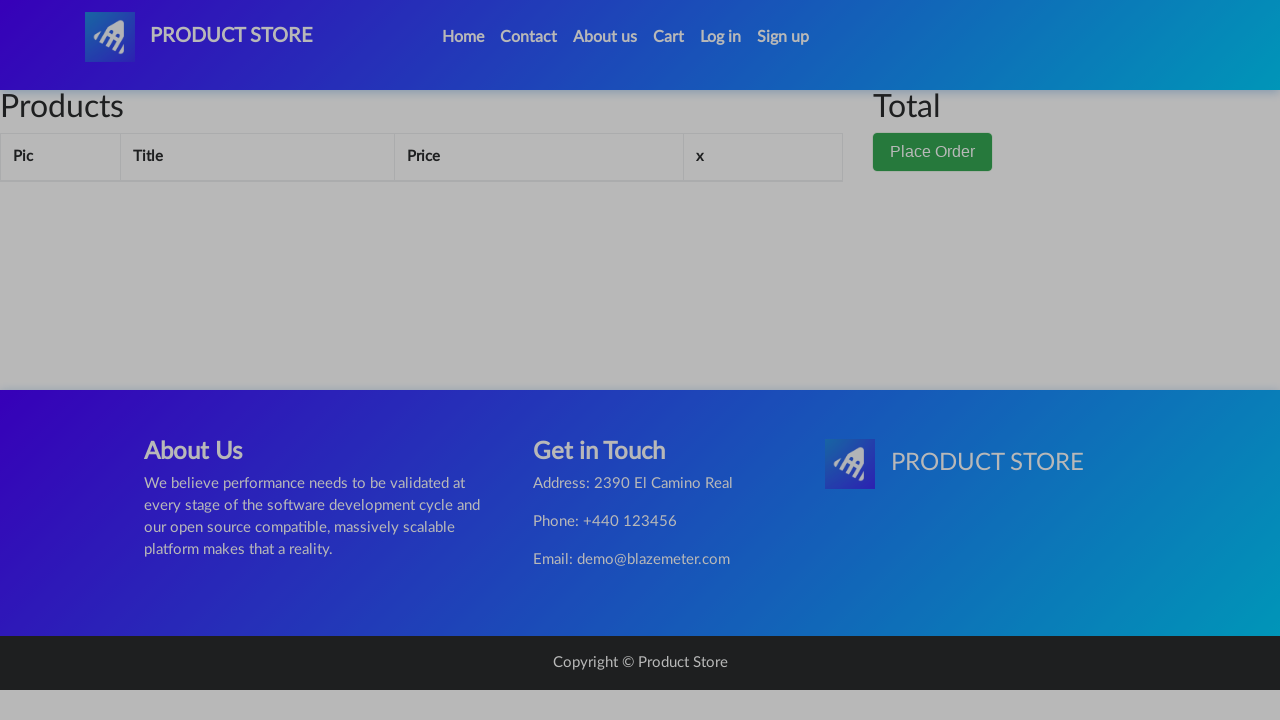

Waited for order modal to load
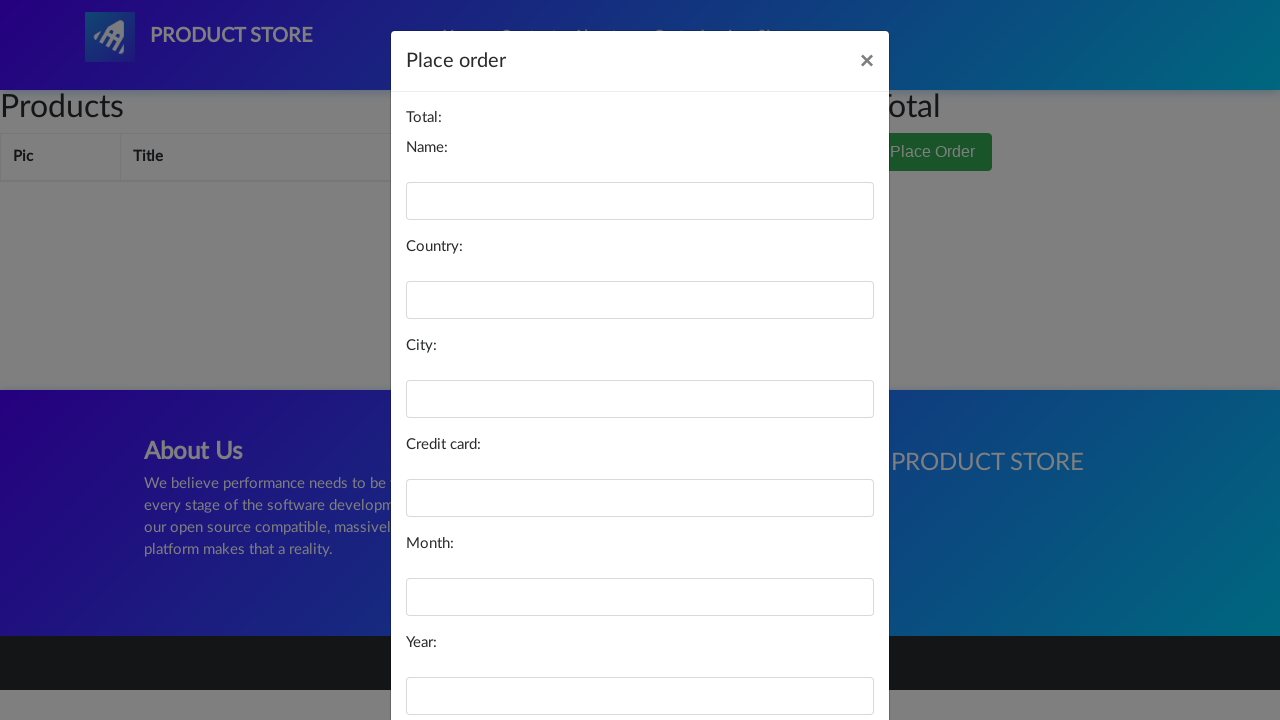

Filled name field with 'Mutia' on #name
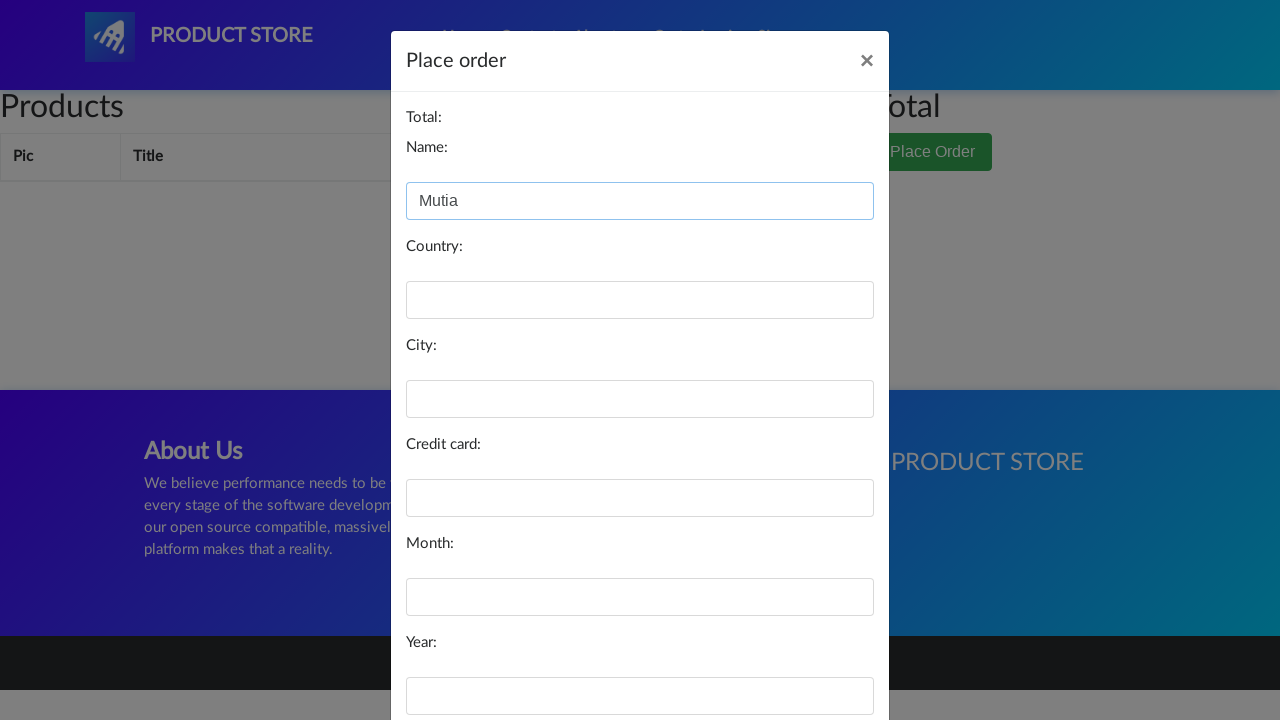

Filled country field with 'Indonesia' on #country
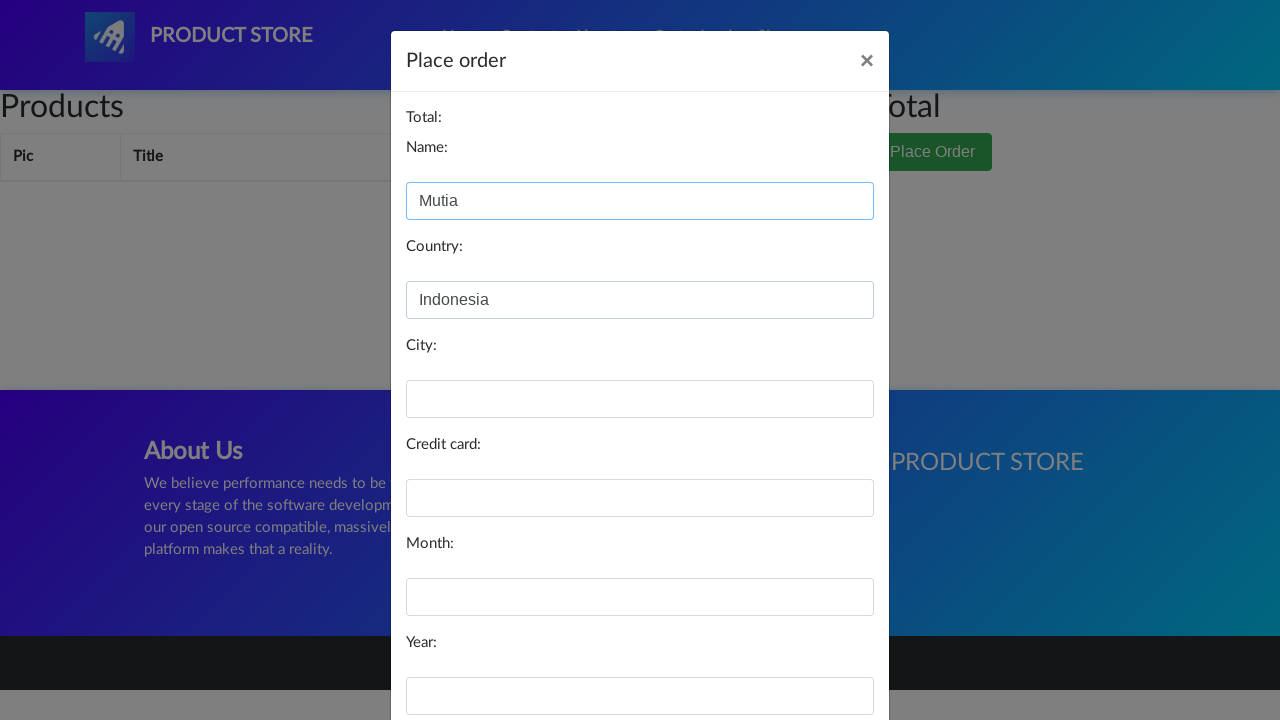

Filled city field with 'Jakarta' on #city
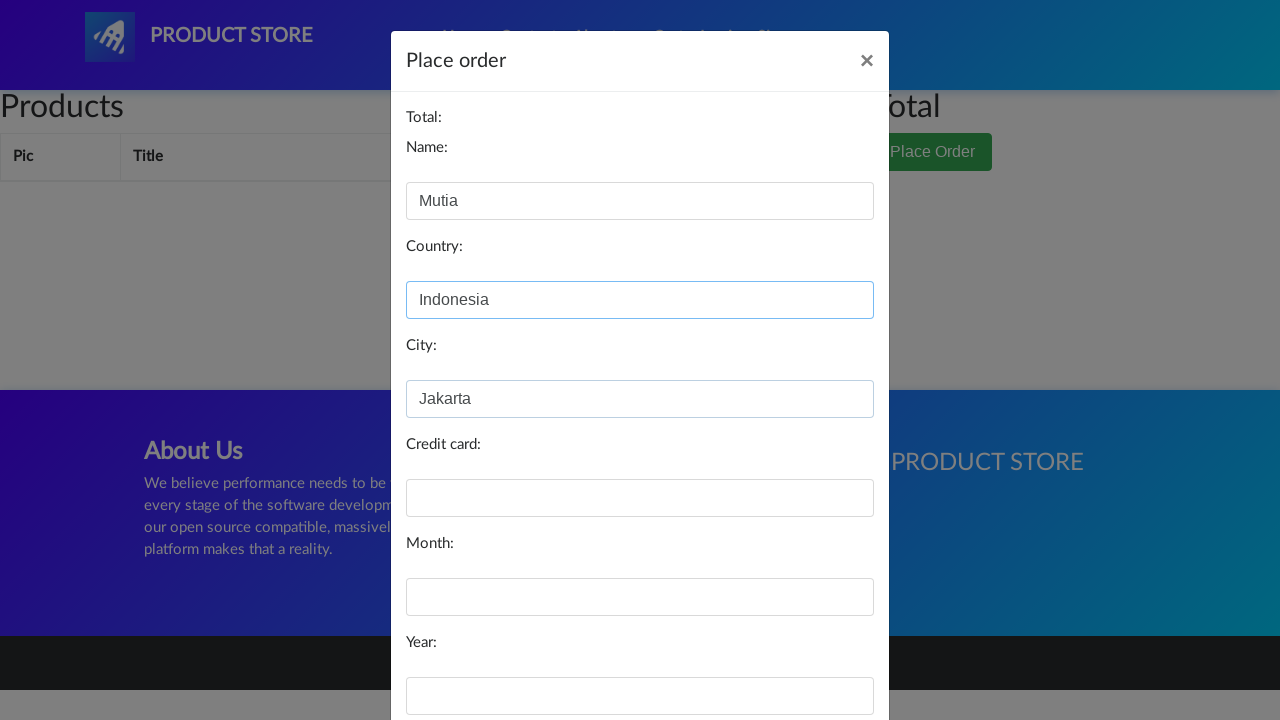

Filled card field with '123456' on #card
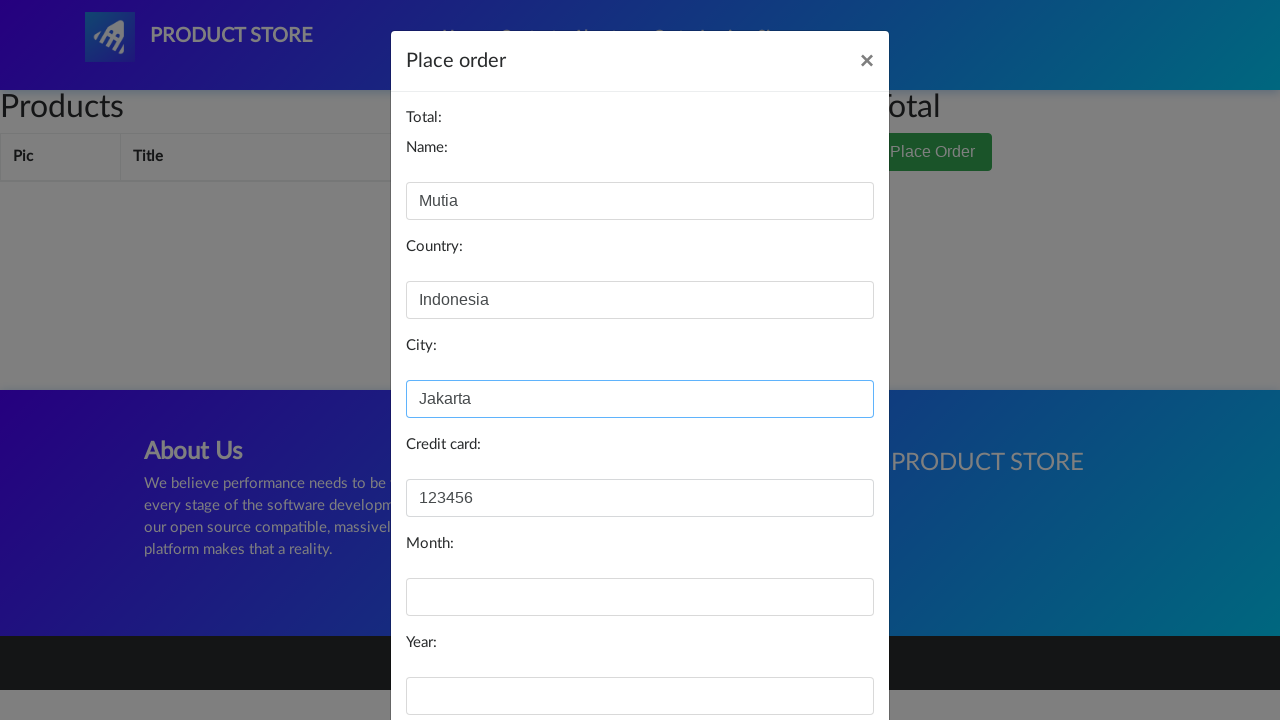

Filled month field with 'June' on #month
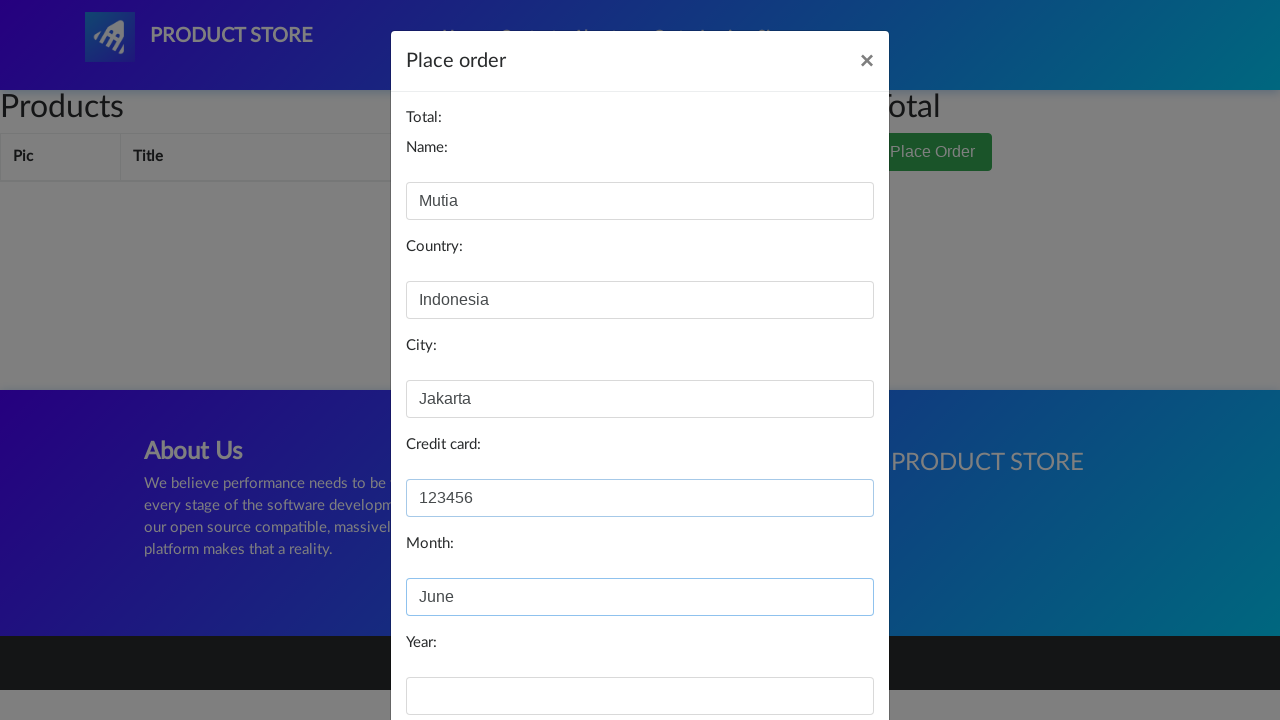

Filled year field with '2023' on #year
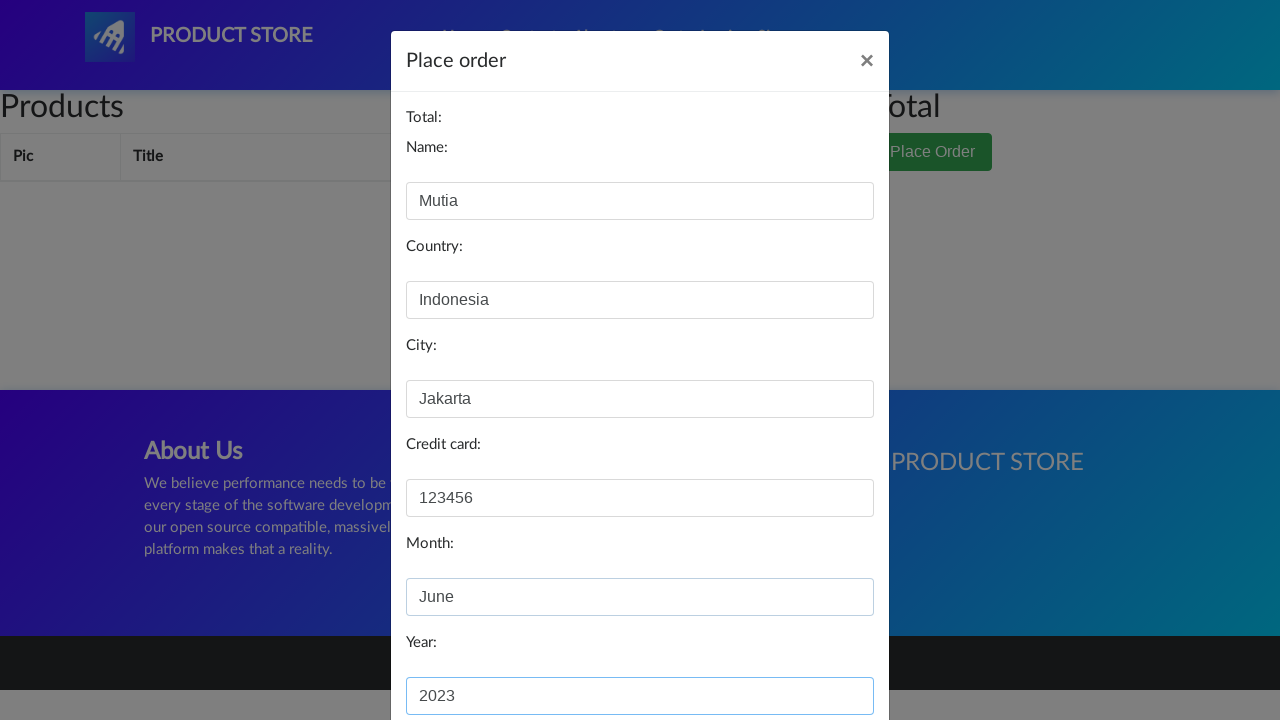

Clicked purchase order button for second attempt with capitalized city and country at (823, 655) on [onclick='purchaseOrder()']
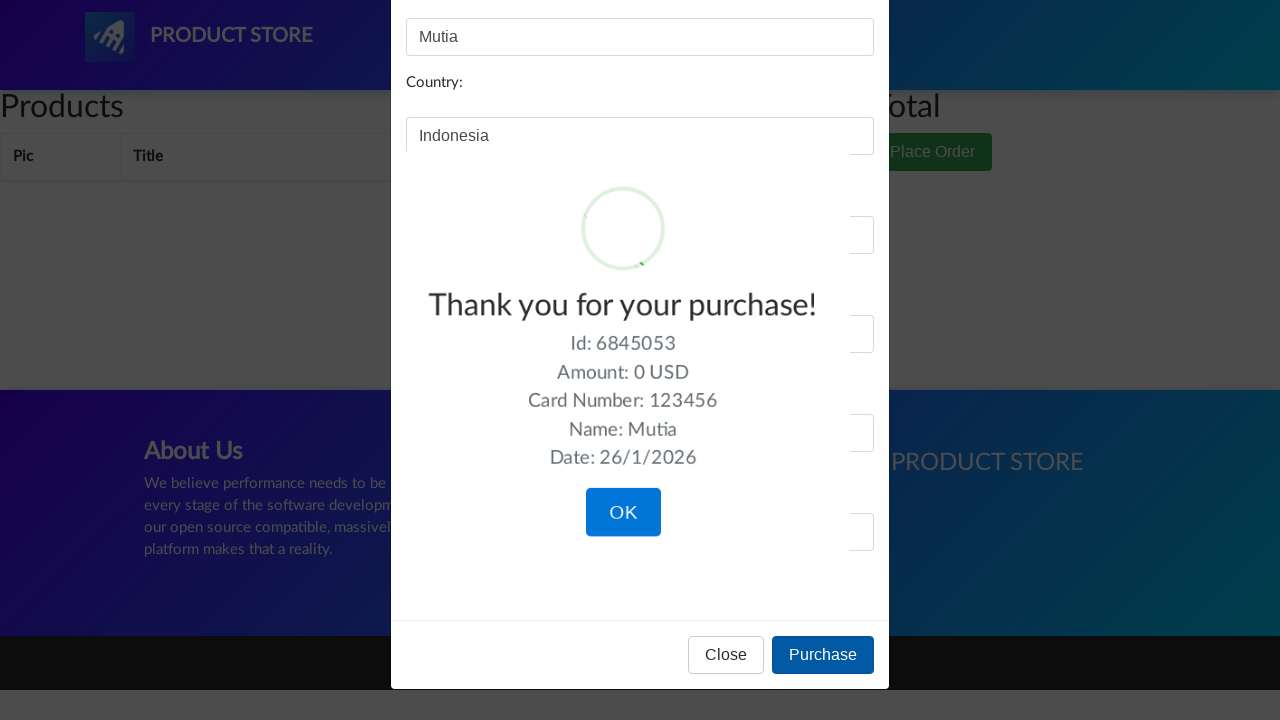

Waited for purchase confirmation or response
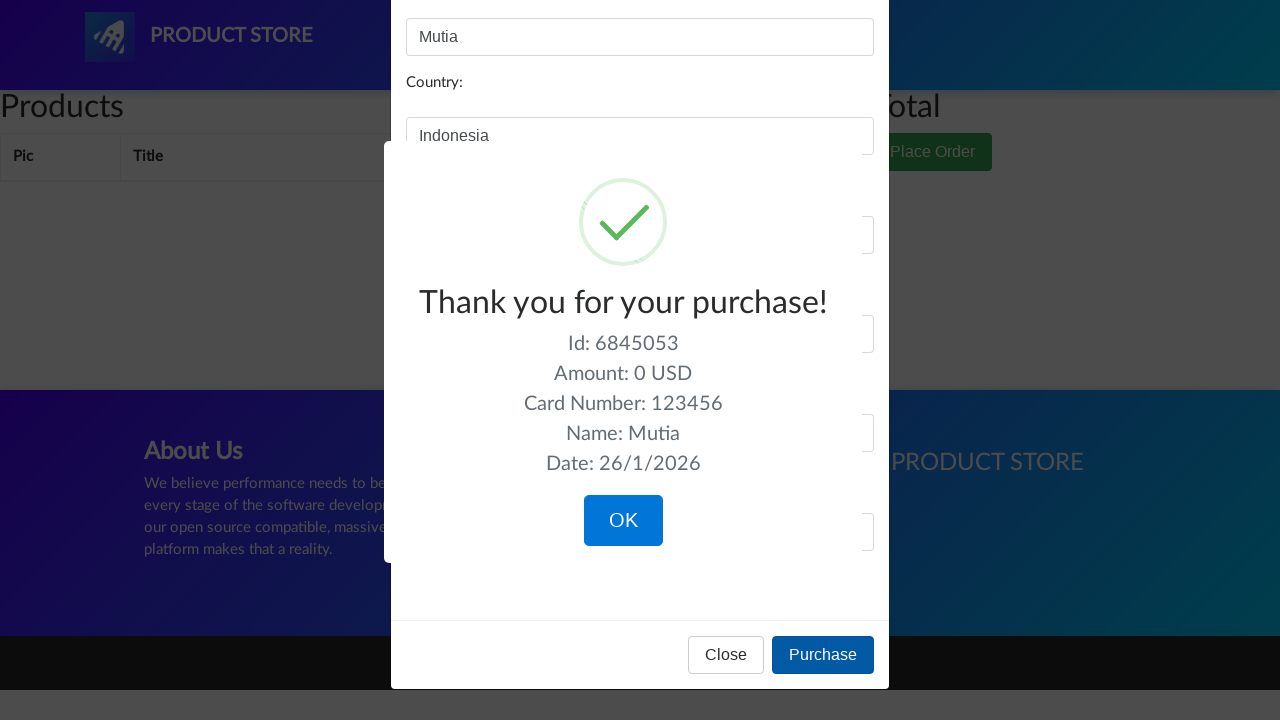

Navigated back to cart for third order attempt
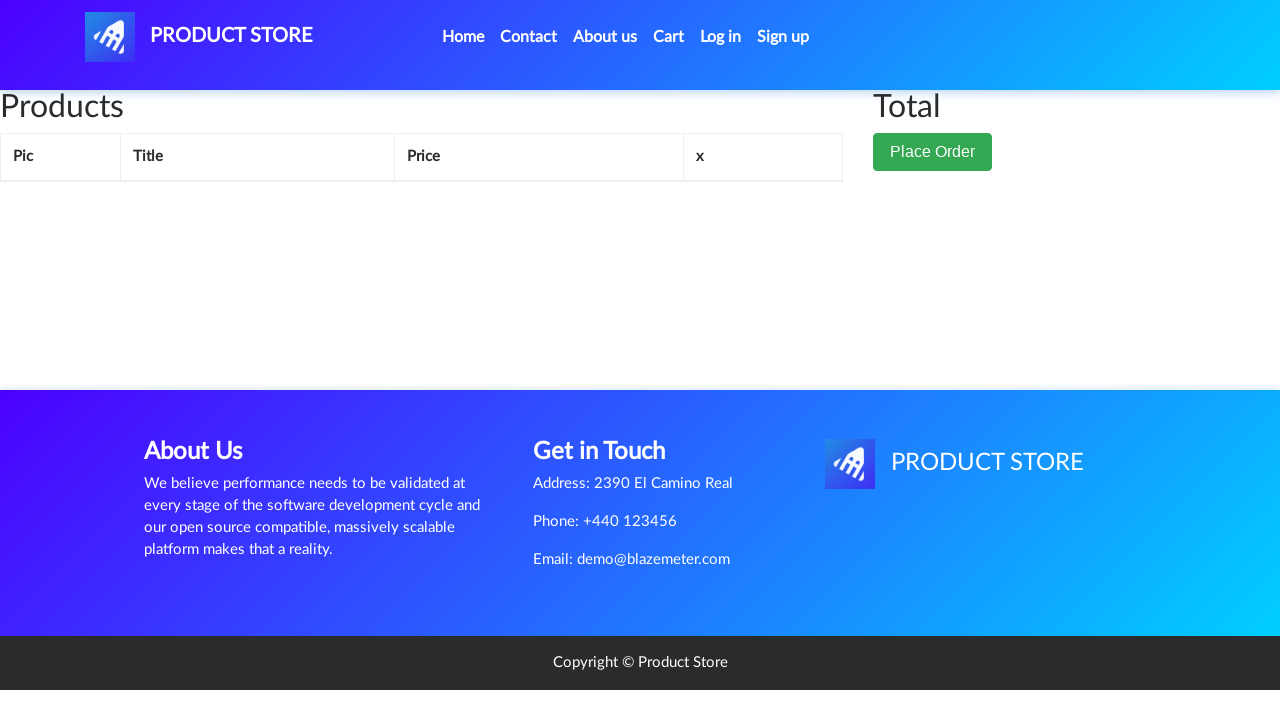

Waited for cart page to load
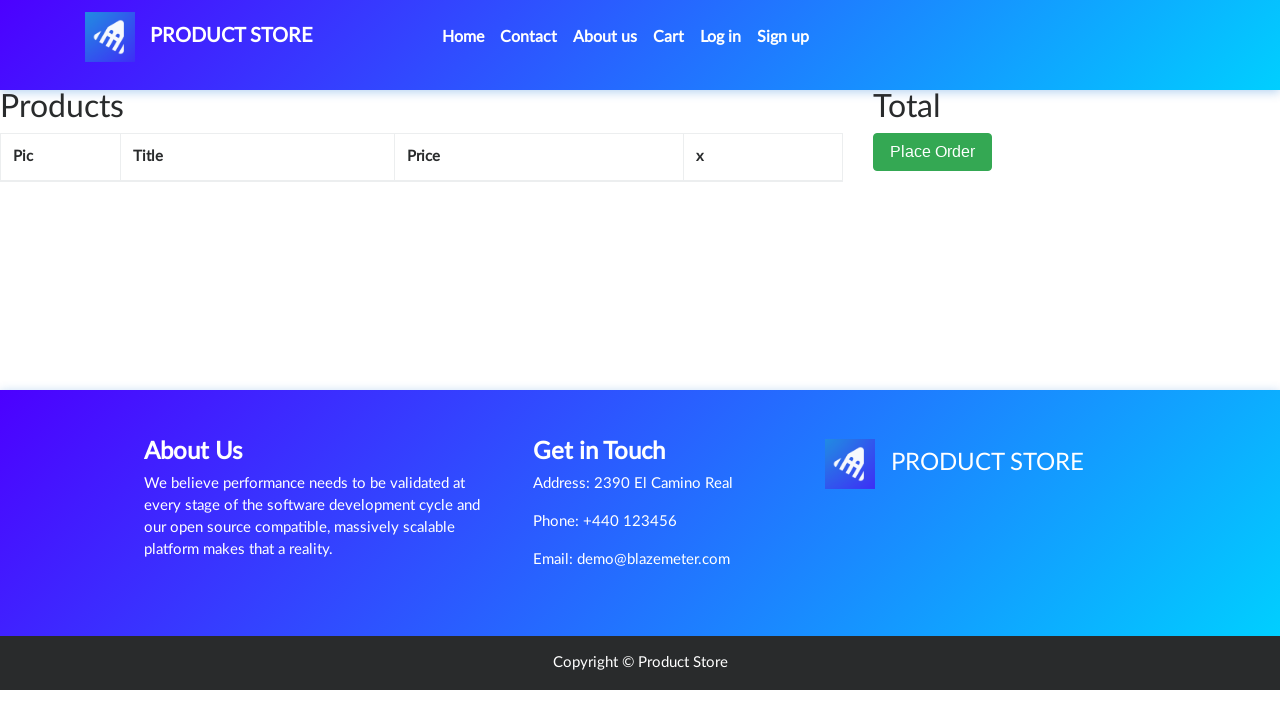

Clicked order modal button to open order form at (933, 152) on [data-target='#orderModal']
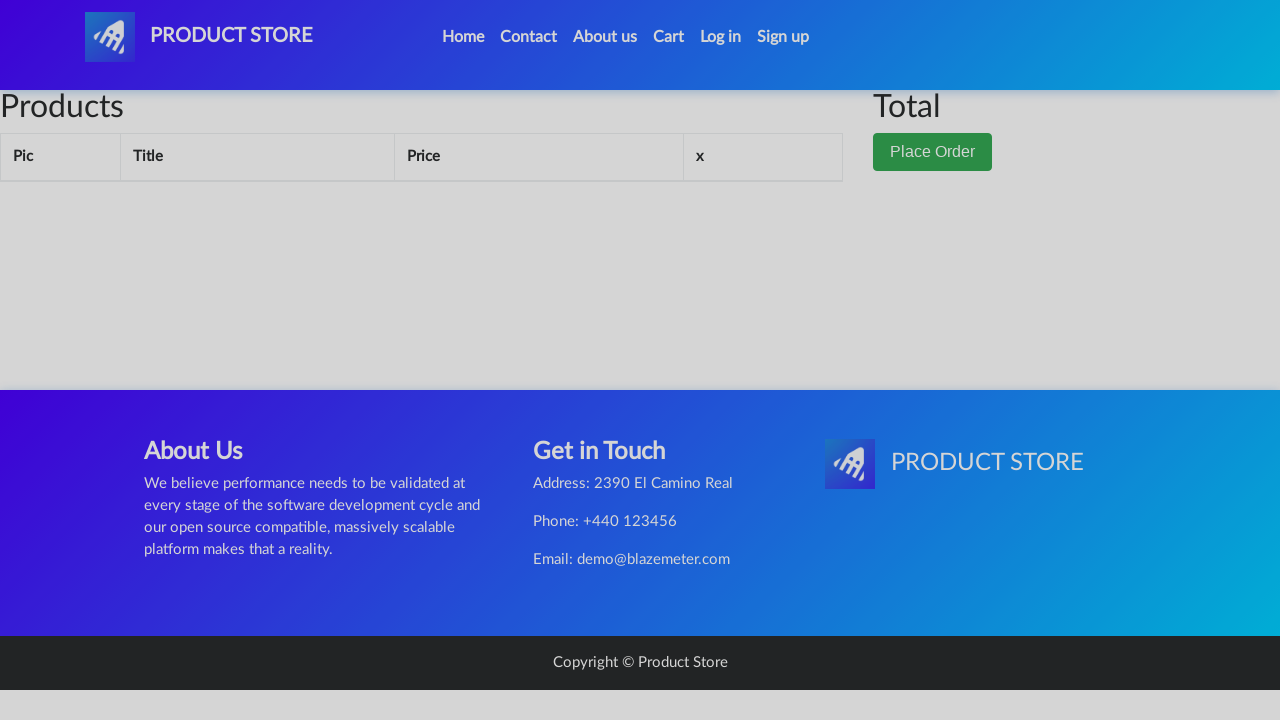

Waited for order modal to load
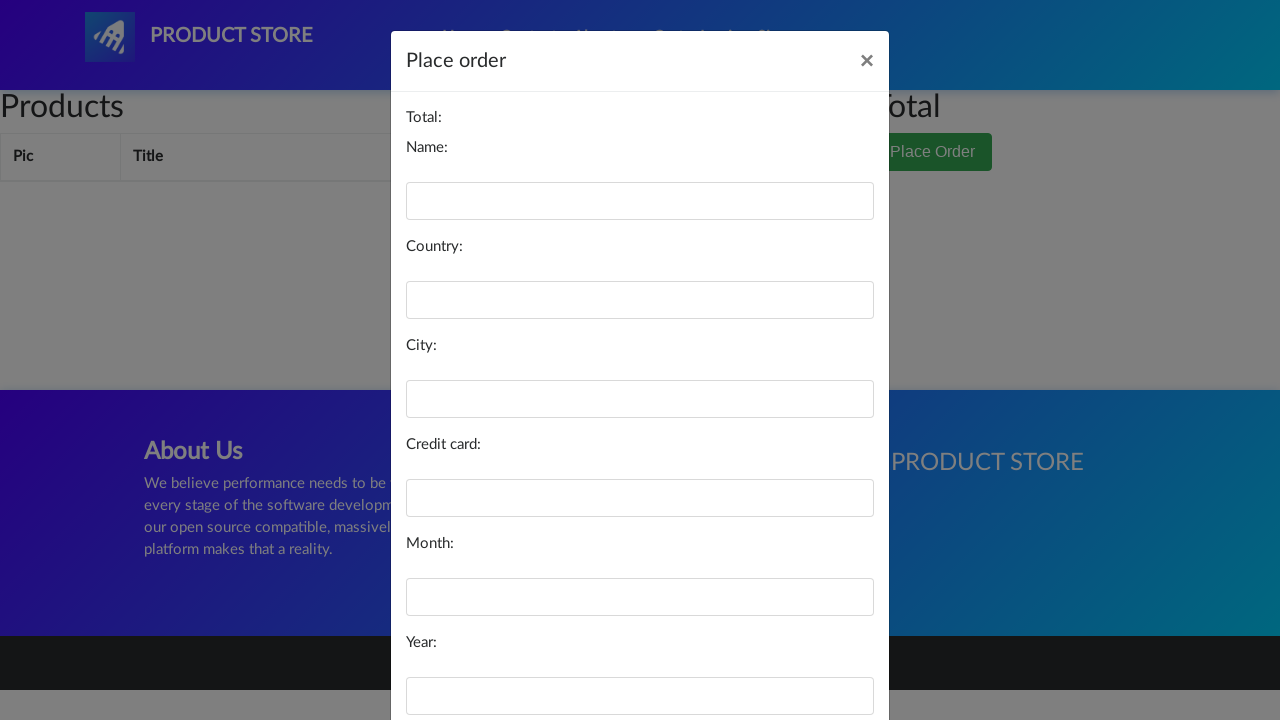

Filled name field with numeric value '1' on #name
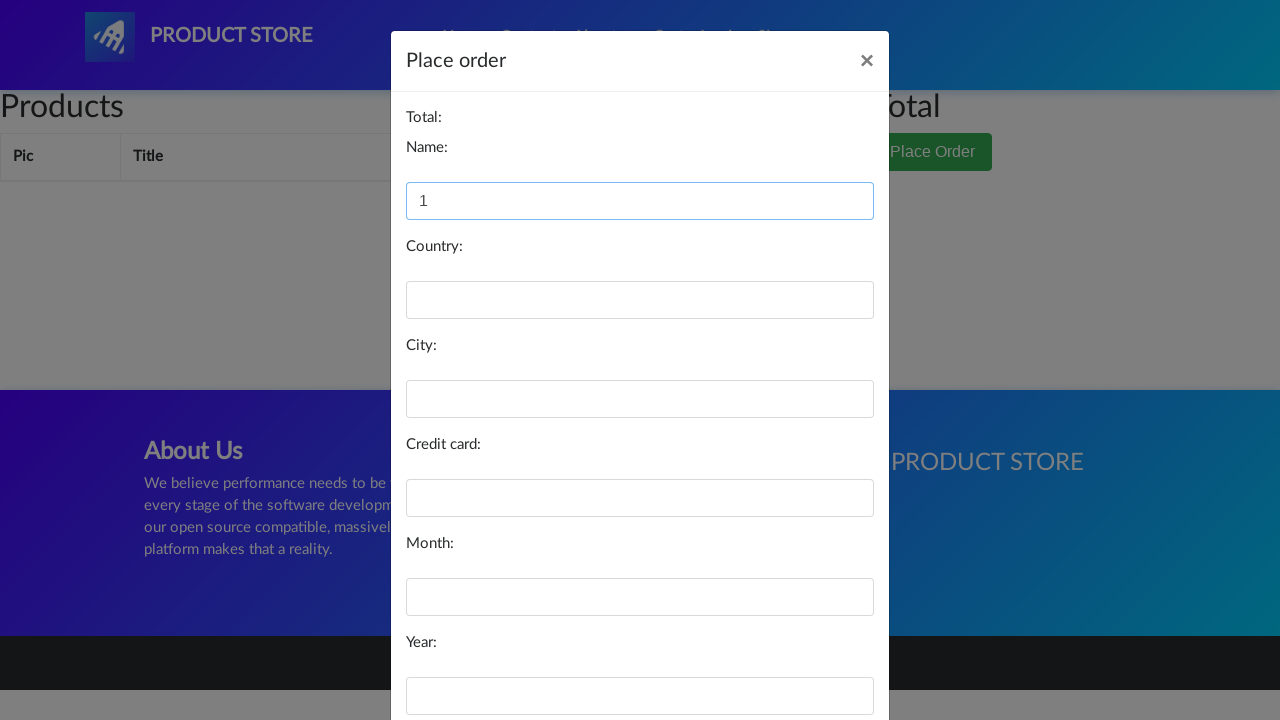

Filled country field with numeric value '1' on #country
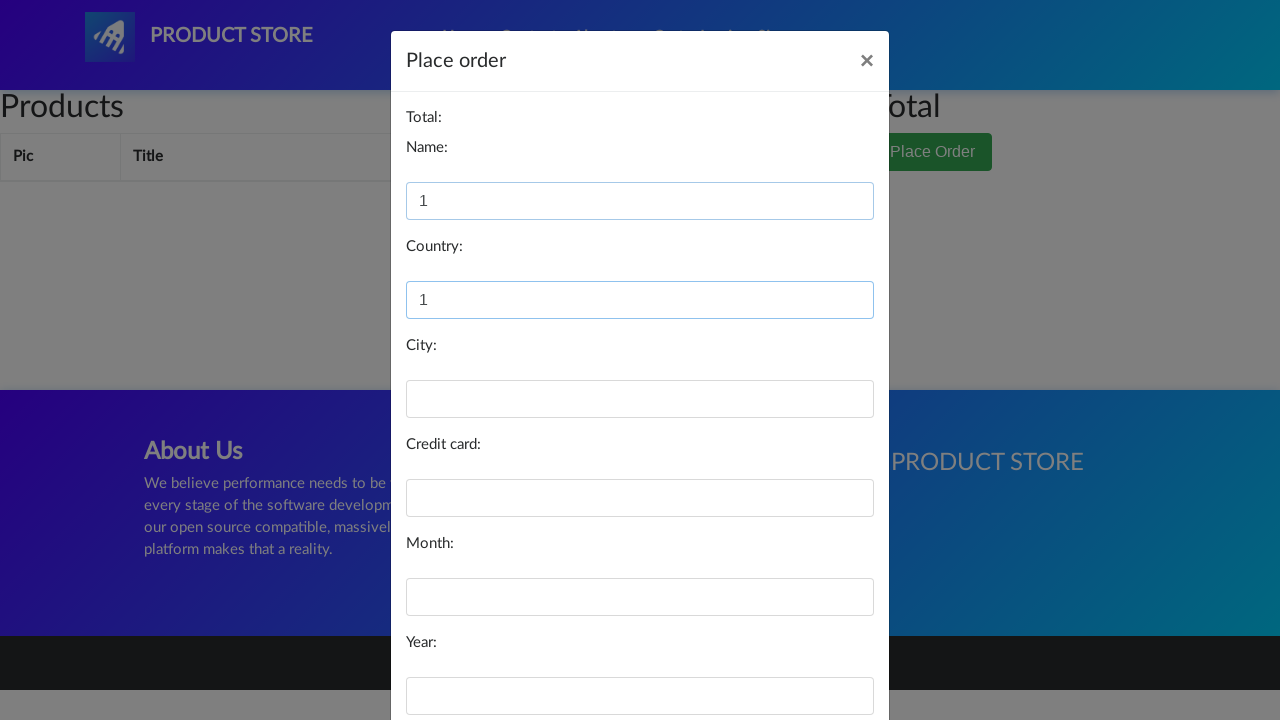

Filled city field with numeric value '1' on #city
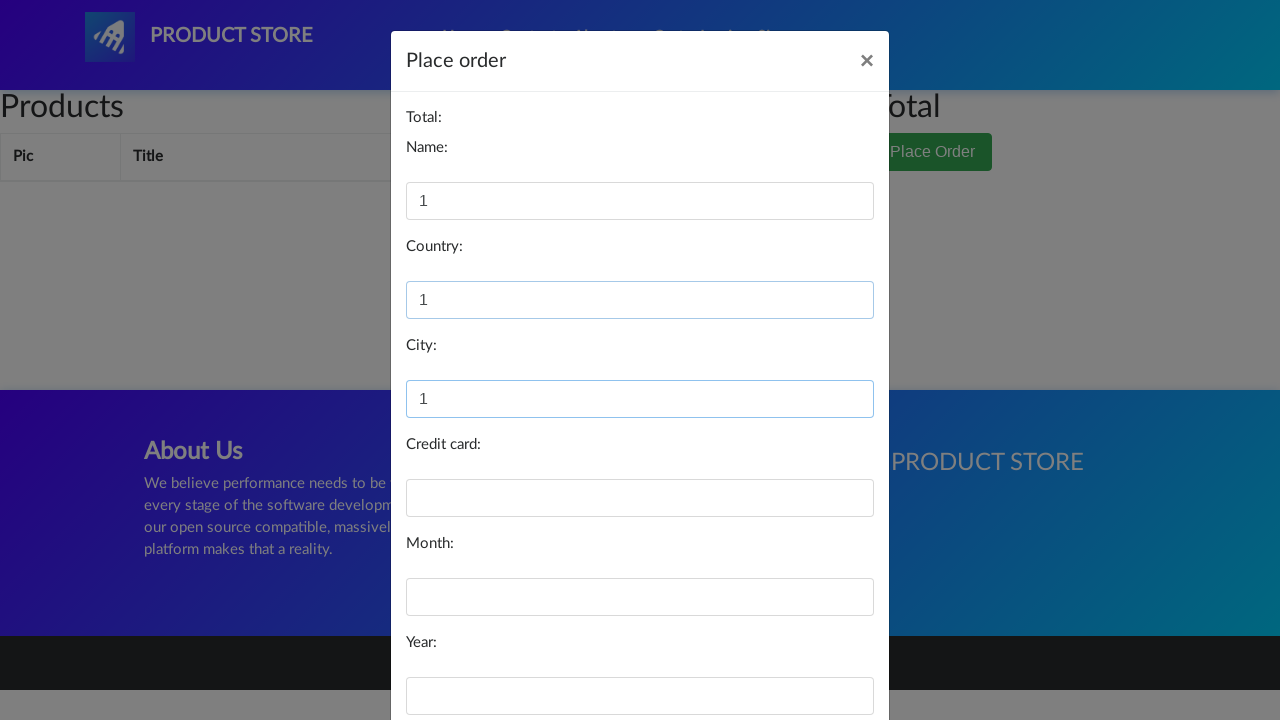

Filled card field with numeric value '1' on #card
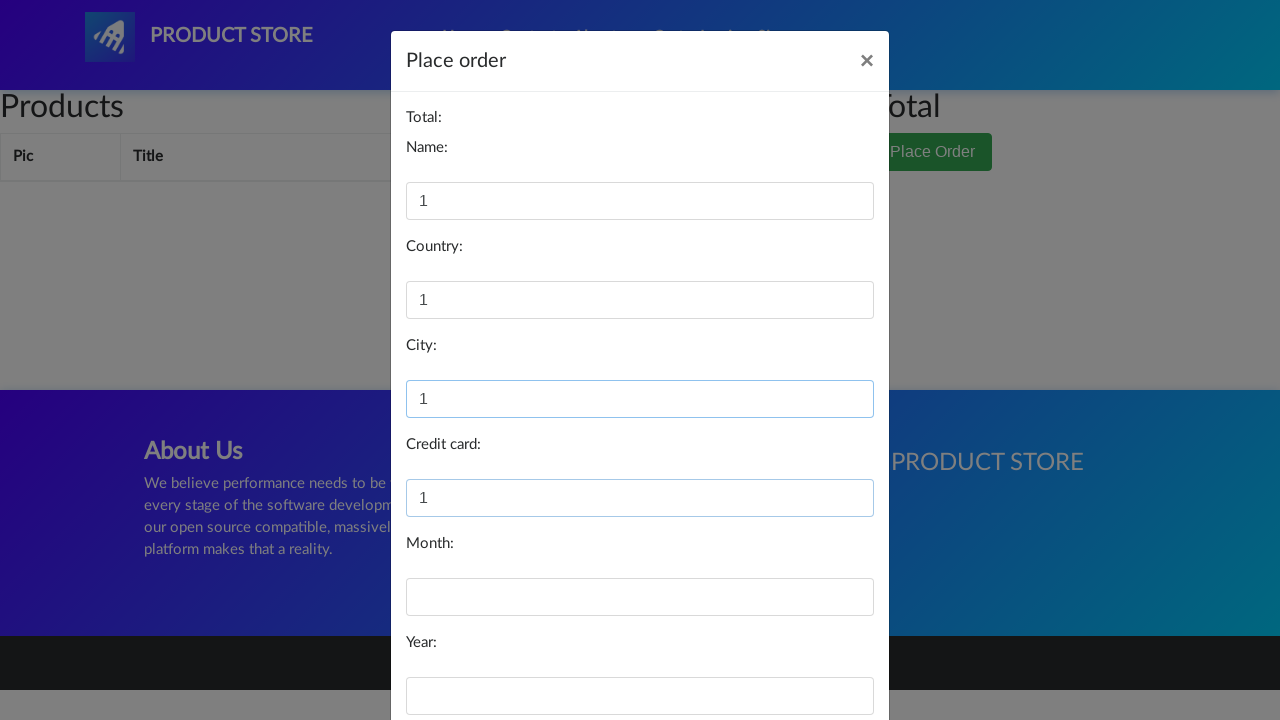

Filled month field with numeric value '1' on #month
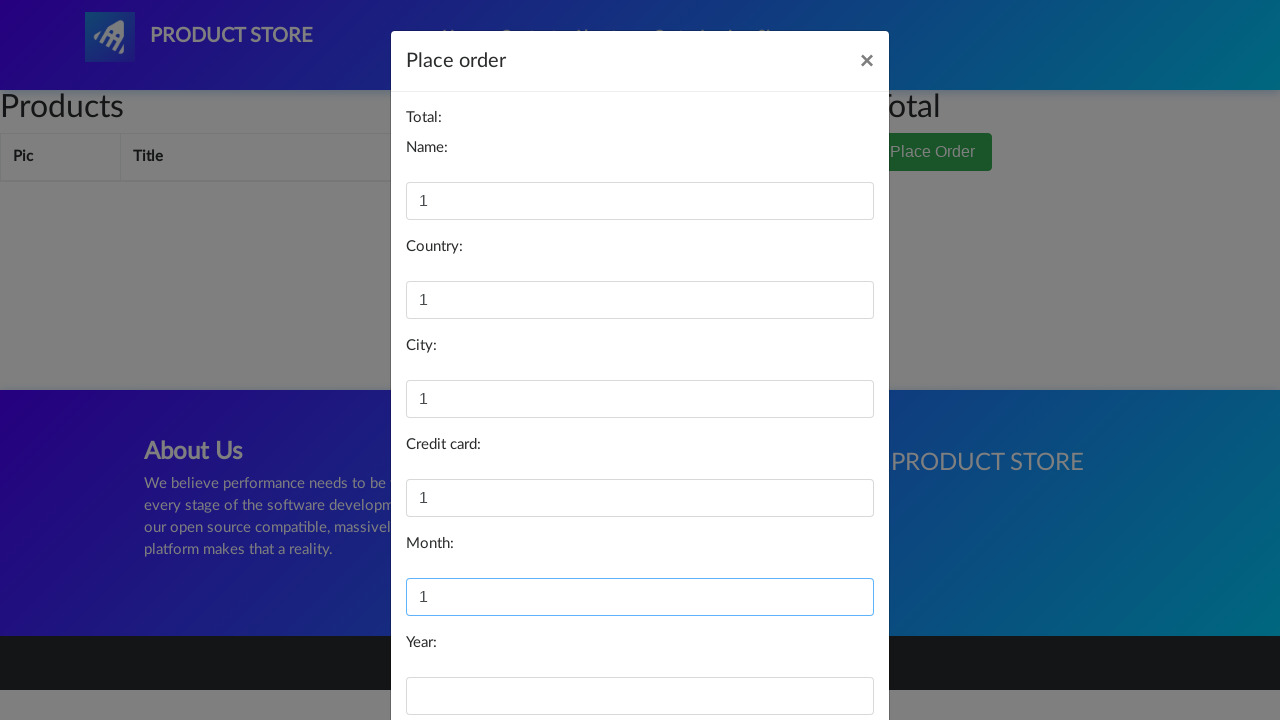

Filled year field with numeric value '1' on #year
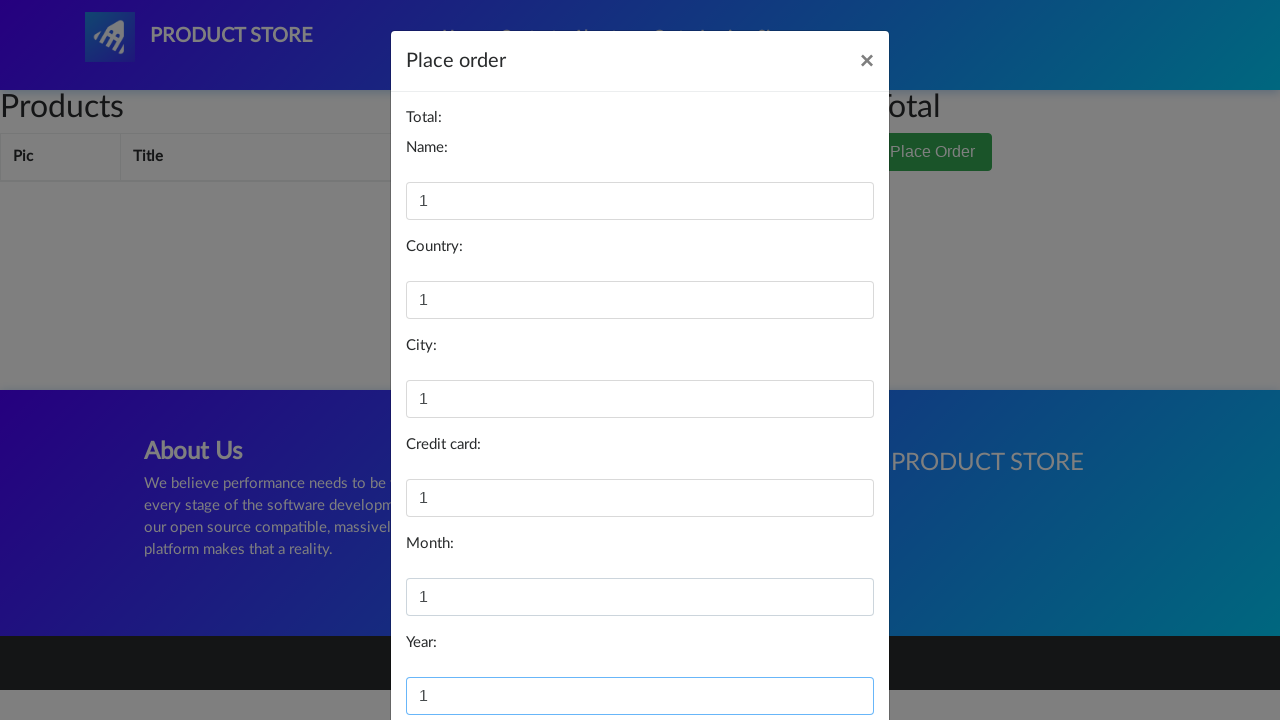

Clicked purchase order button for third attempt with numeric values at (823, 655) on [onclick='purchaseOrder()']
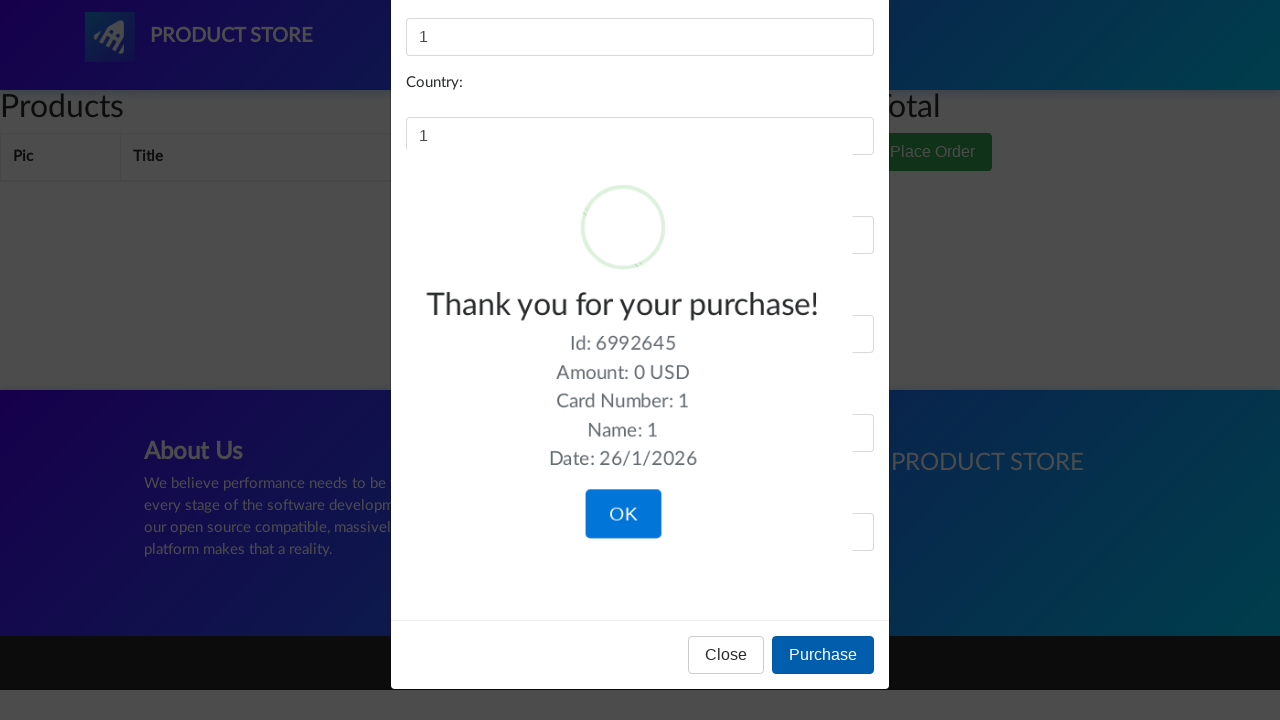

Waited for purchase confirmation or response
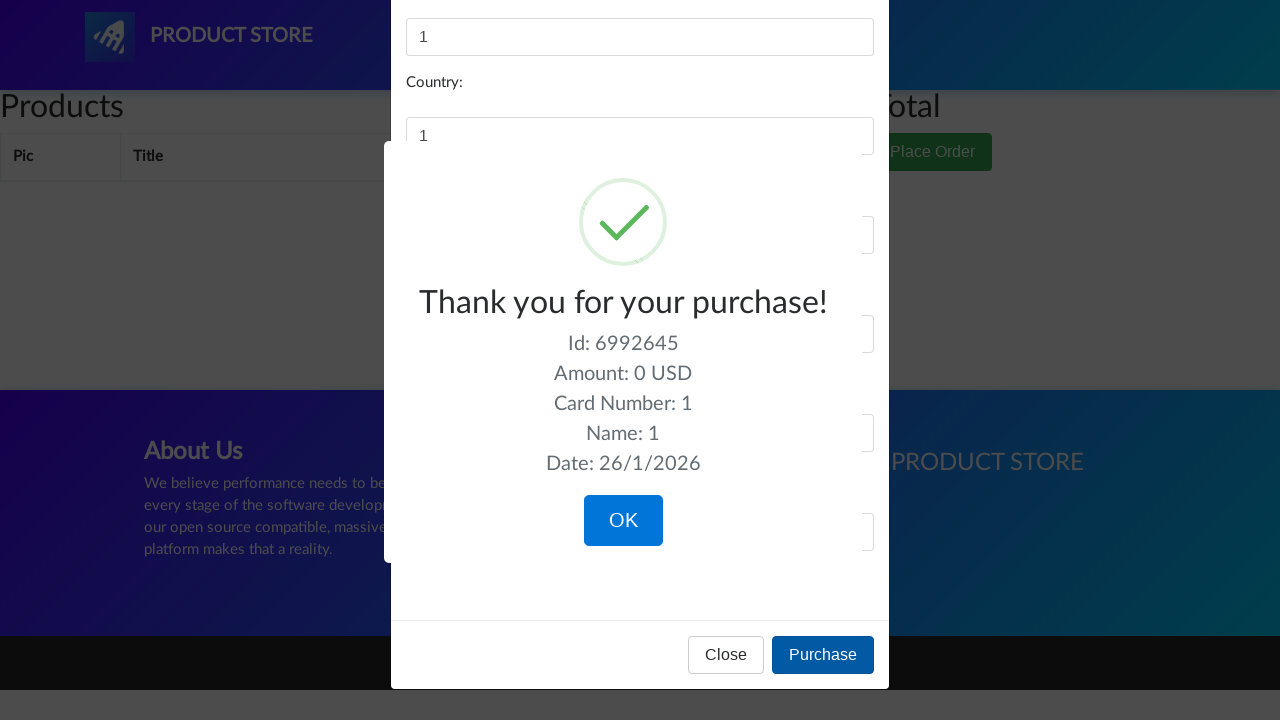

Navigated back to cart for fourth order attempt
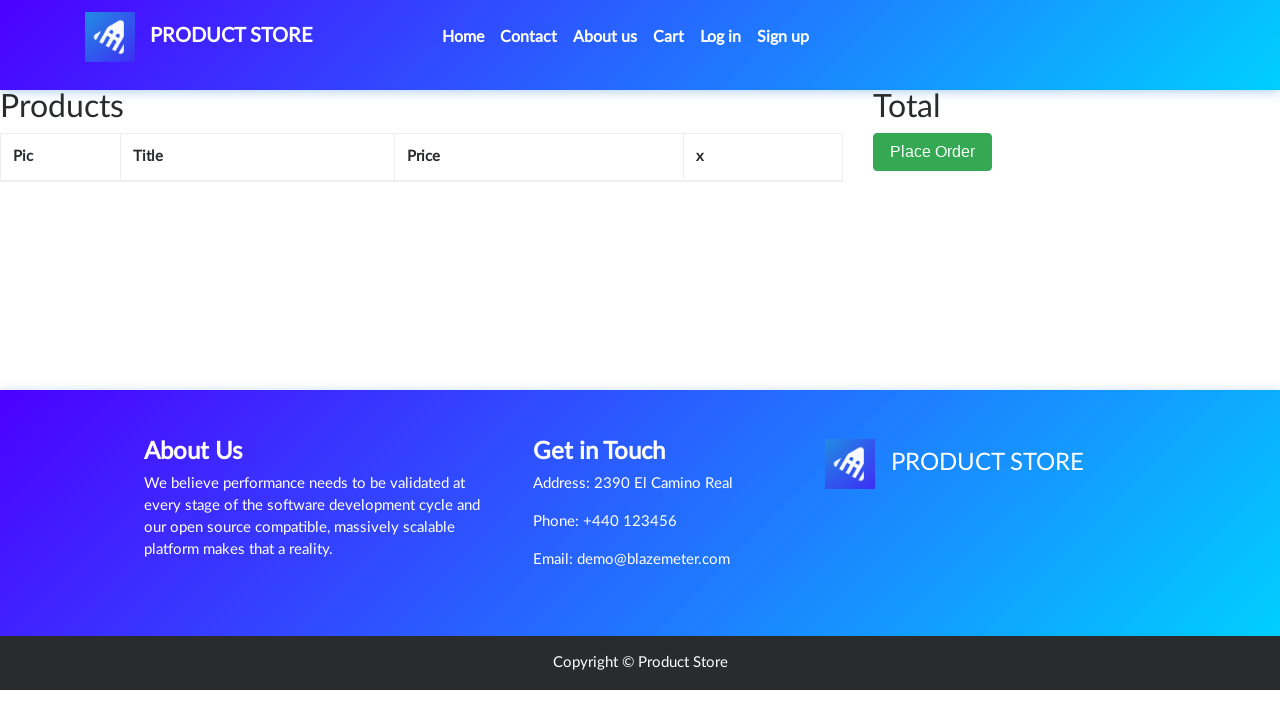

Waited for cart page to load
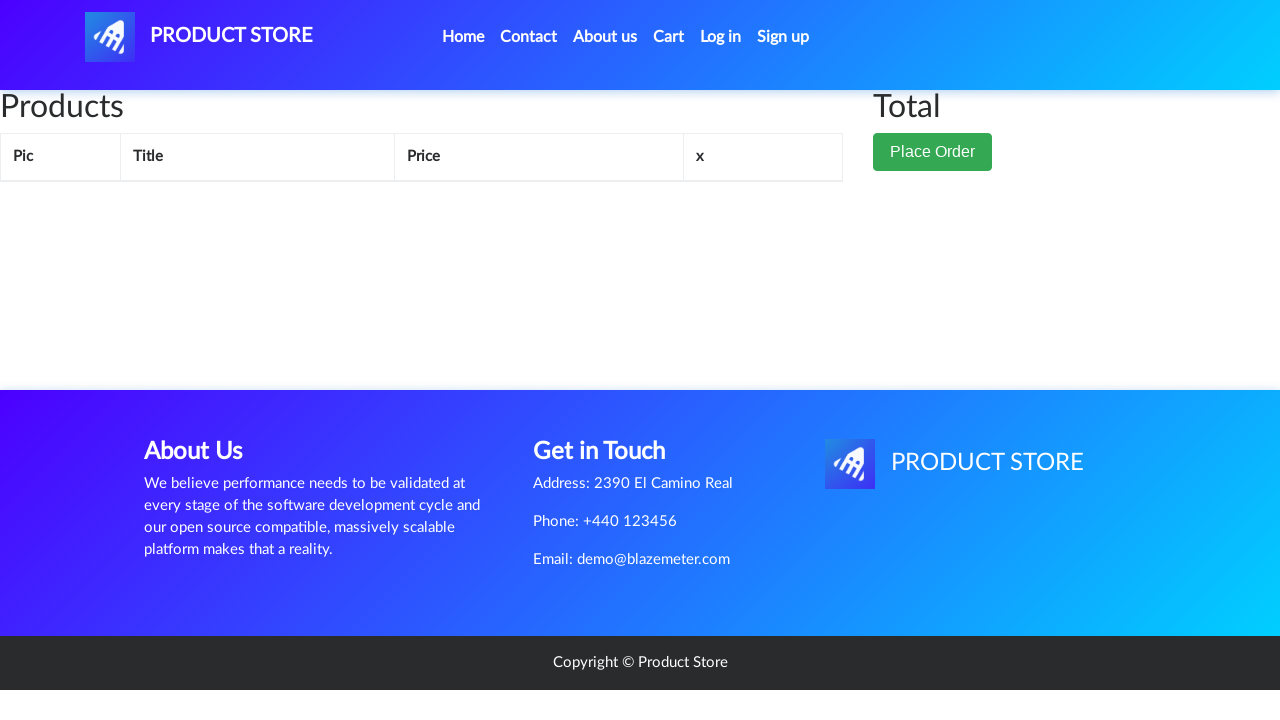

Clicked order modal button to open order form at (933, 152) on [data-target='#orderModal']
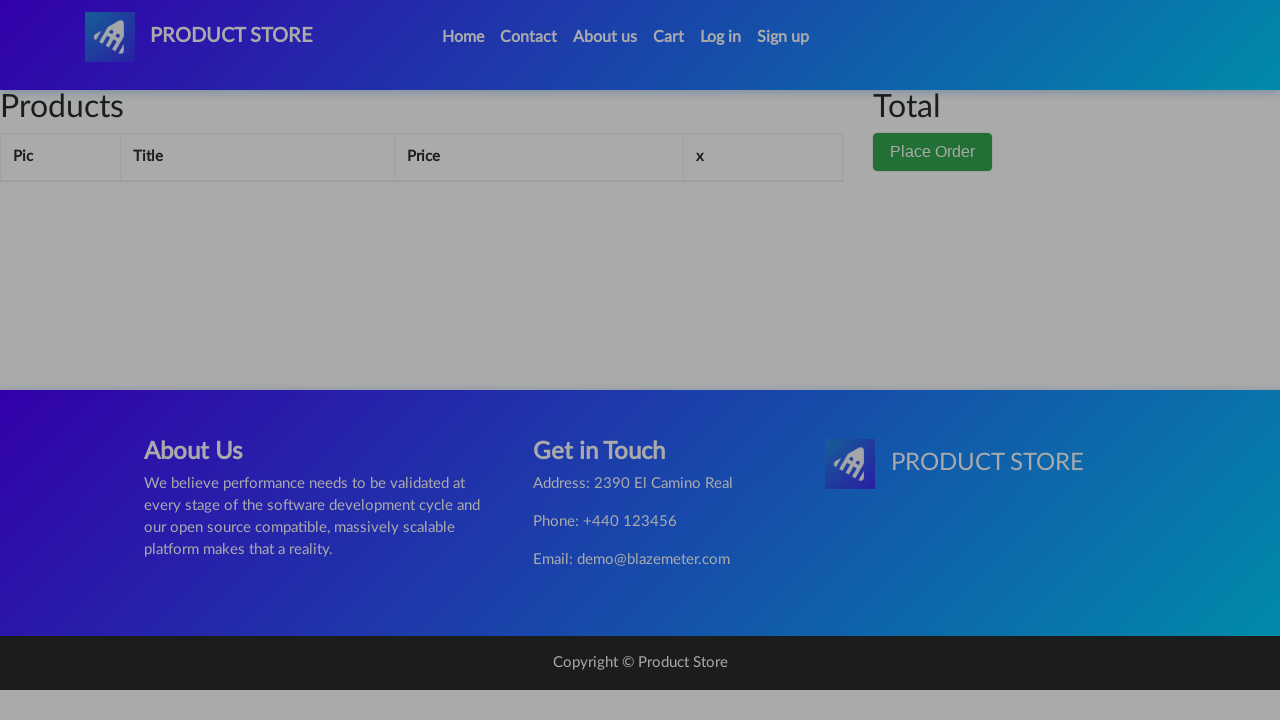

Waited for order modal to load
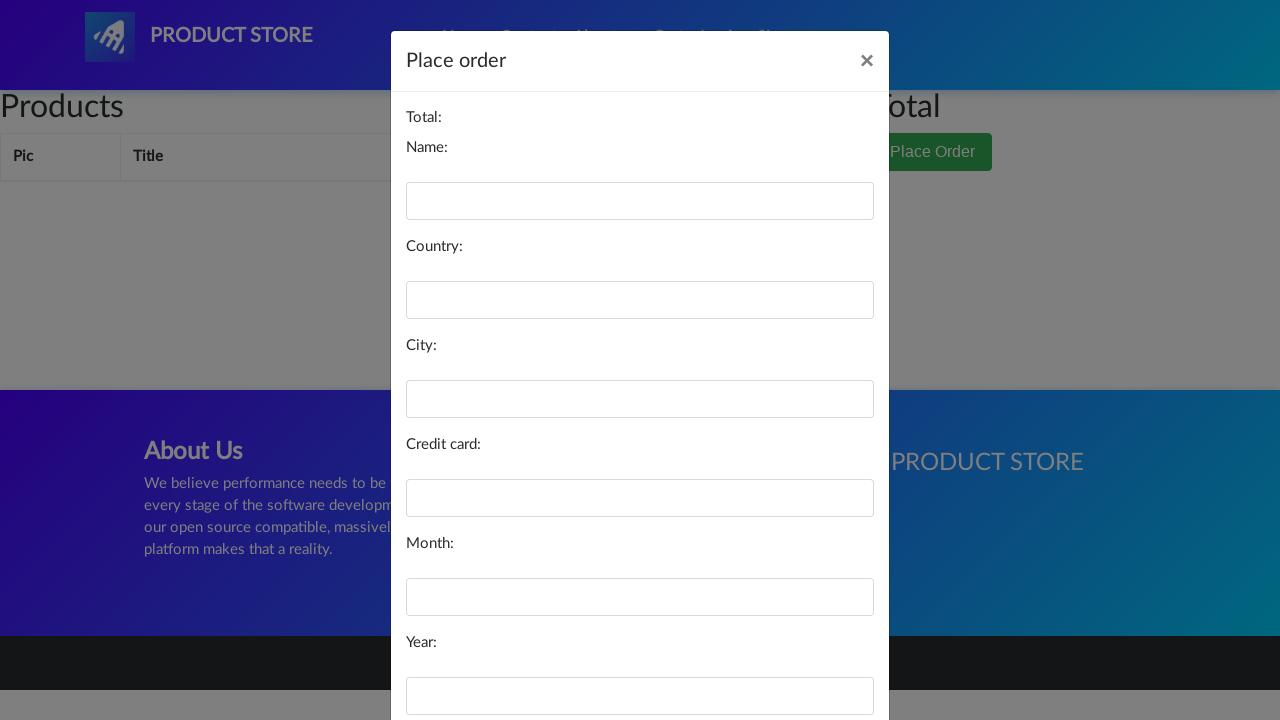

Filled name field with special character '@' on #name
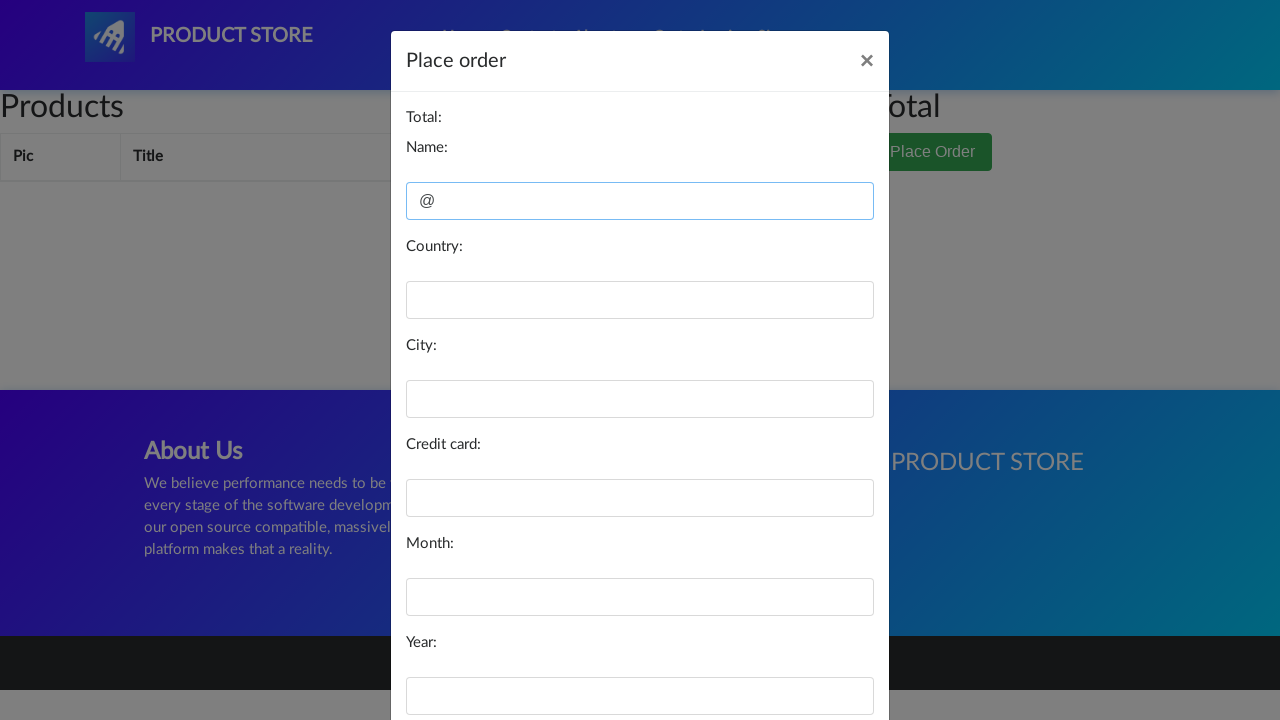

Filled country field with special character '@' on #country
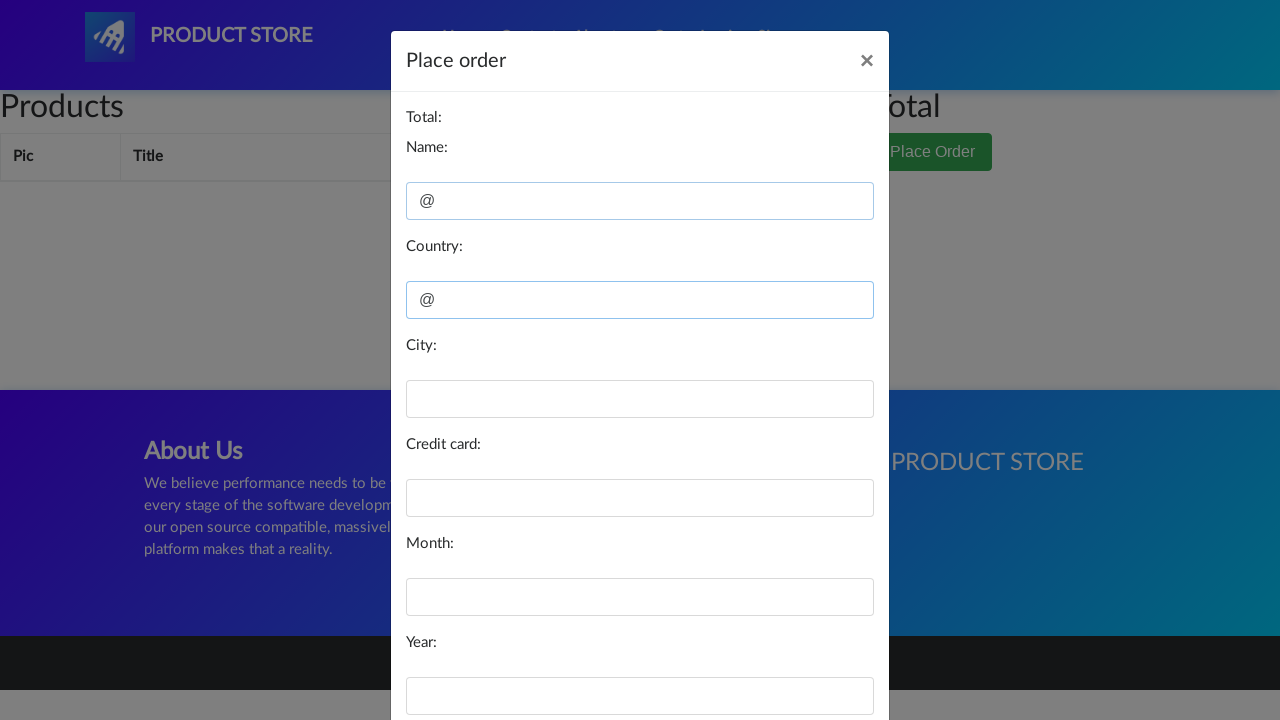

Filled city field with special character '@' on #city
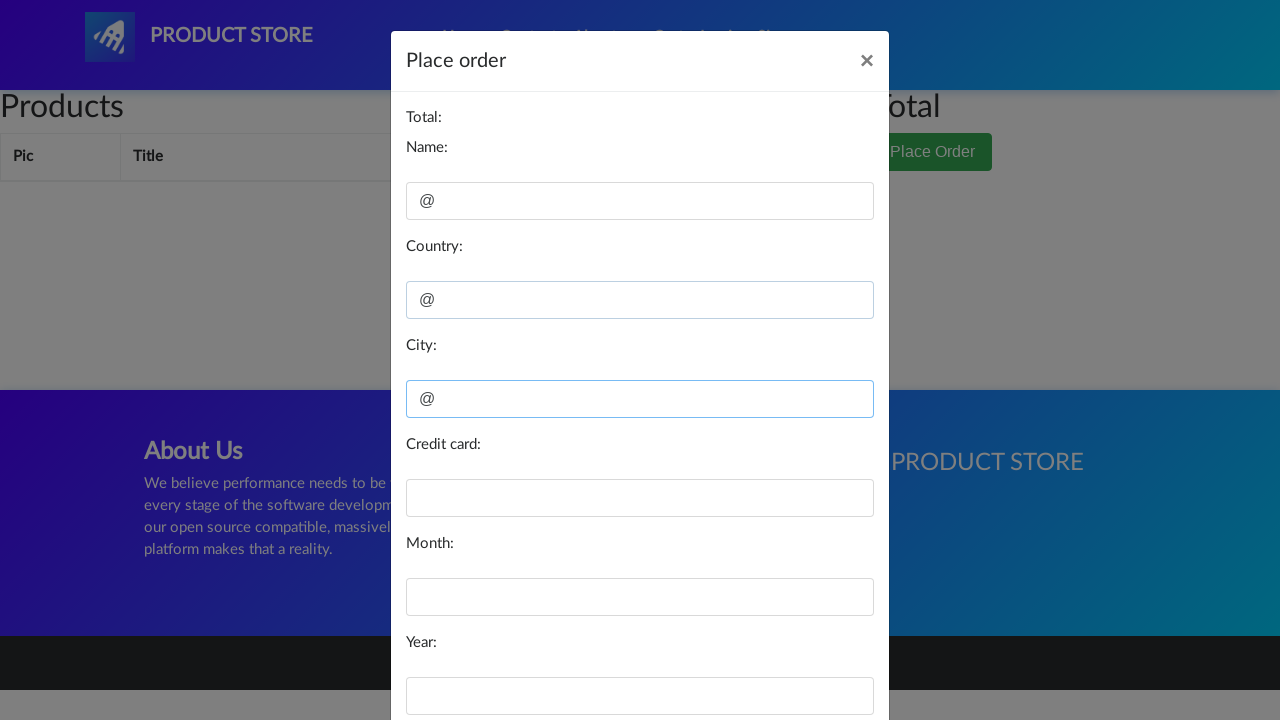

Filled card field with special character '@' on #card
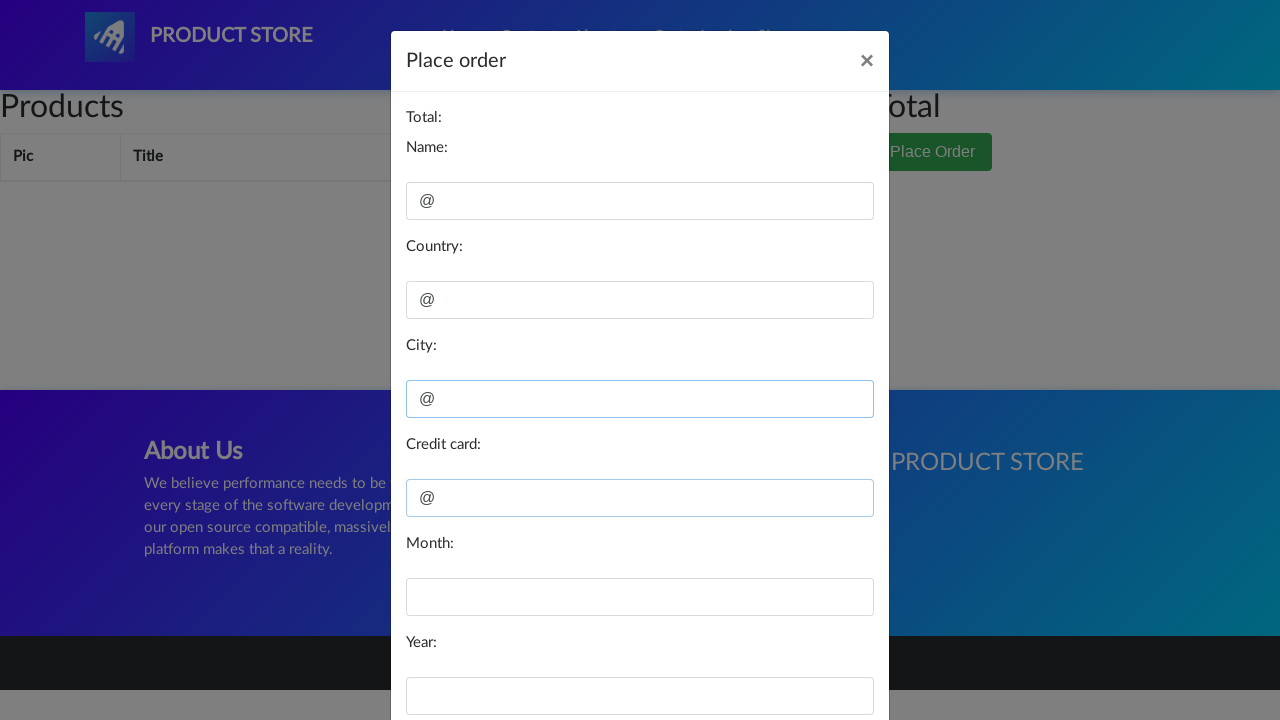

Filled month field with special character '@' on #month
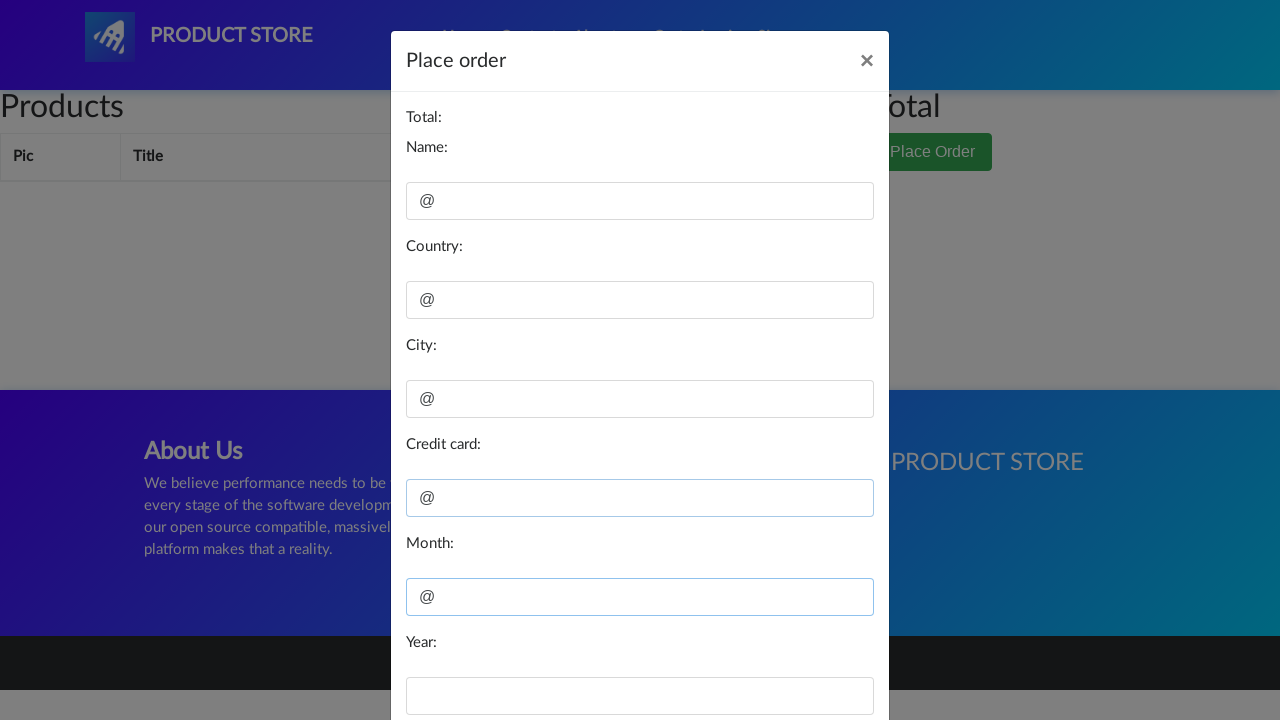

Filled year field with special character '@' on #year
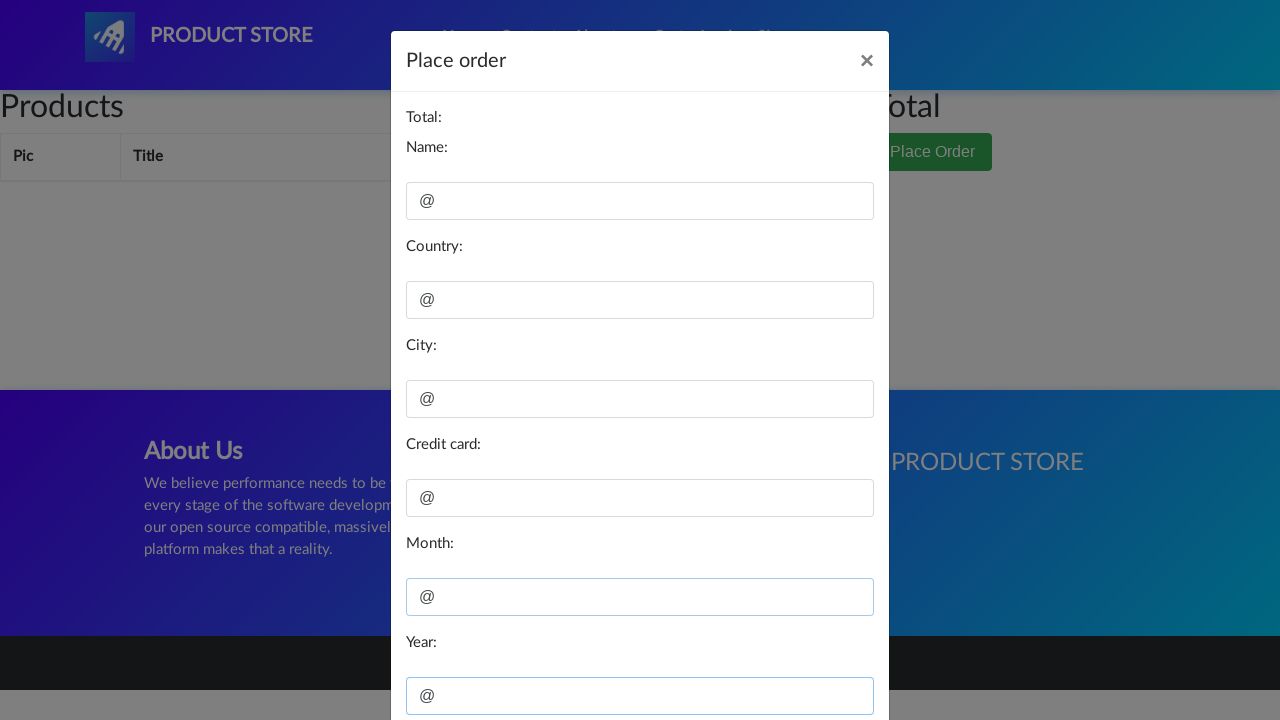

Clicked purchase order button for fourth attempt with special characters at (823, 655) on [onclick='purchaseOrder()']
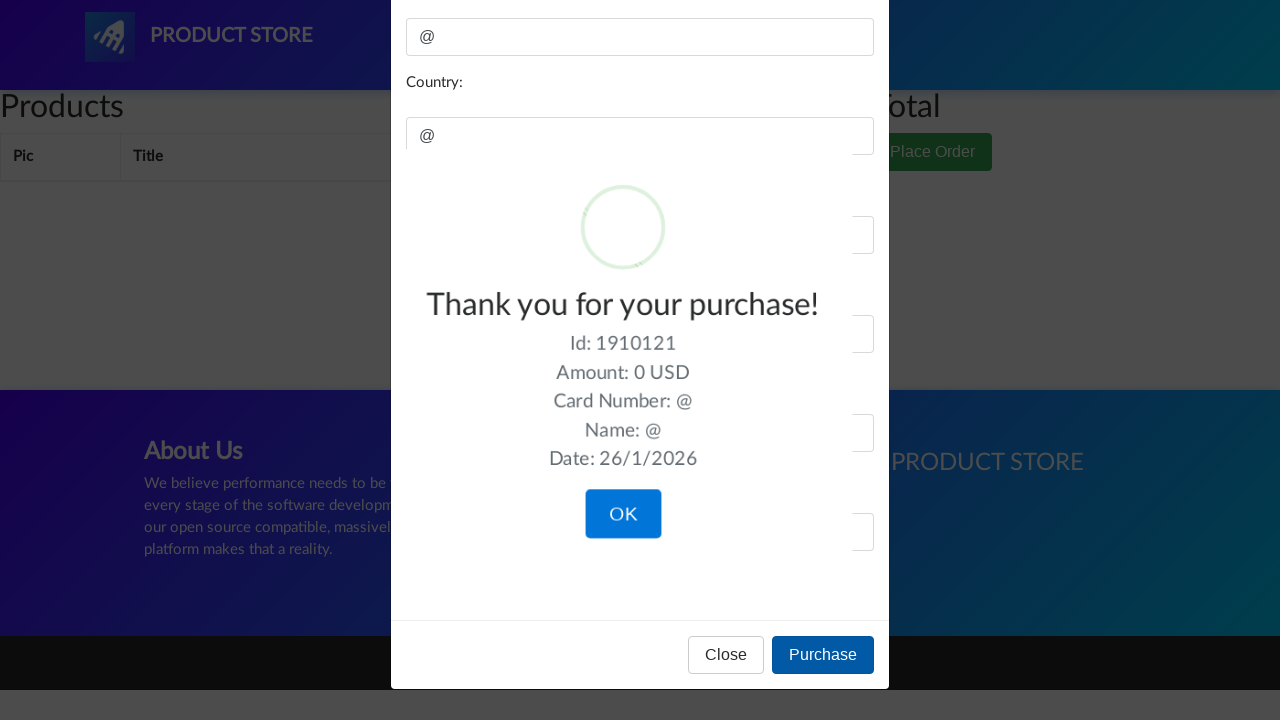

Waited for purchase confirmation or response
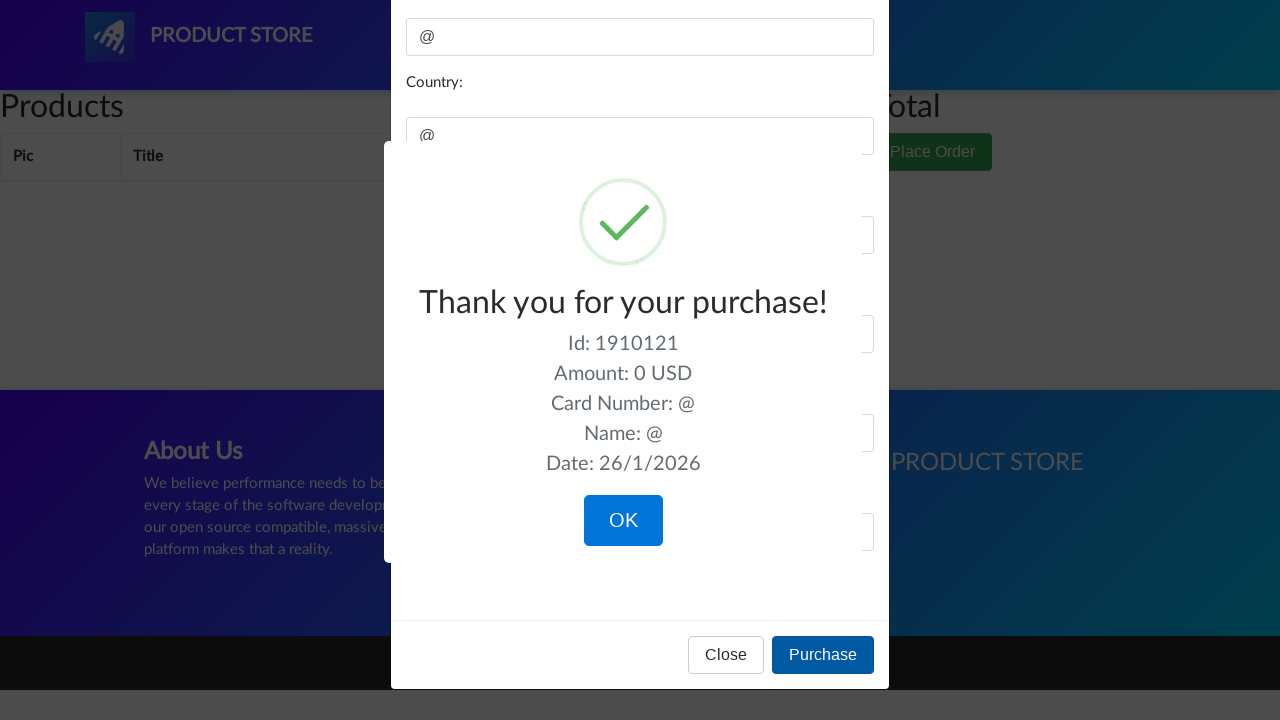

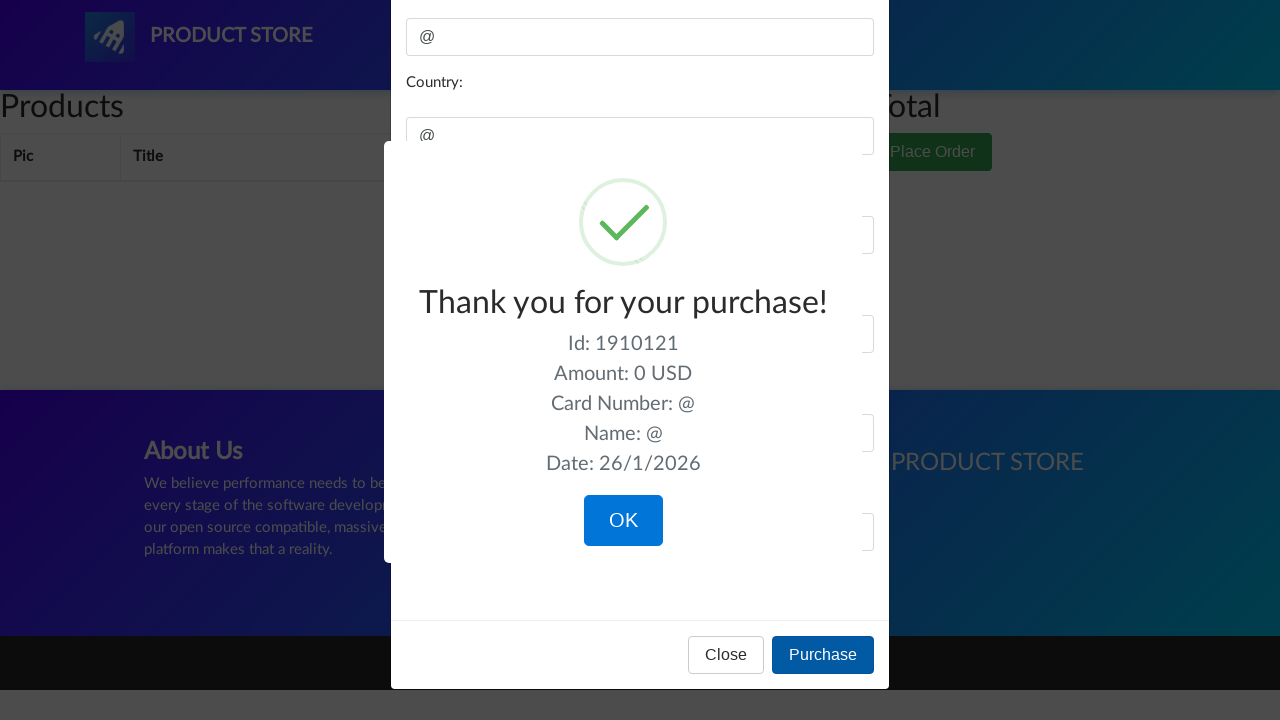